Tests noun button selection on the Heart Page by clicking each noun option and verifying it becomes selected while others are deselected

Starting URL: https://hkbus.app/en

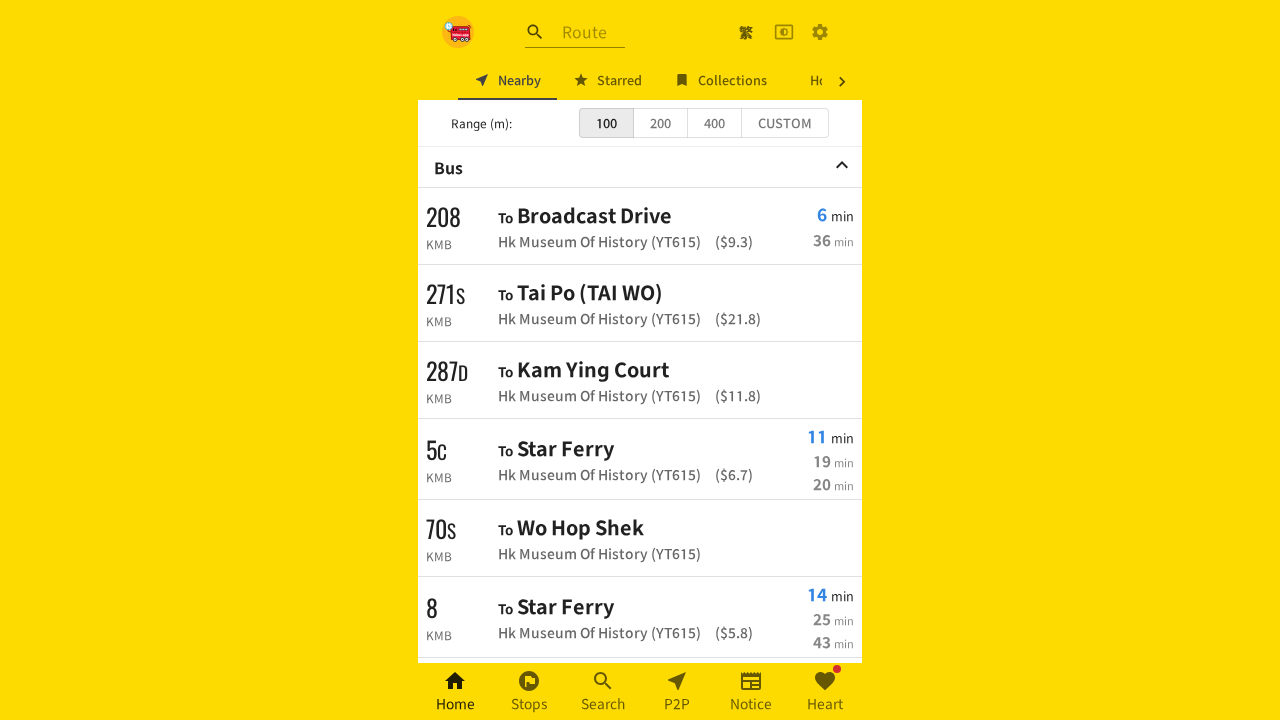

Clicked navigation link to Heart Page at (825, 692) on xpath=//*[@id='root']/div/div[3]/a[6]
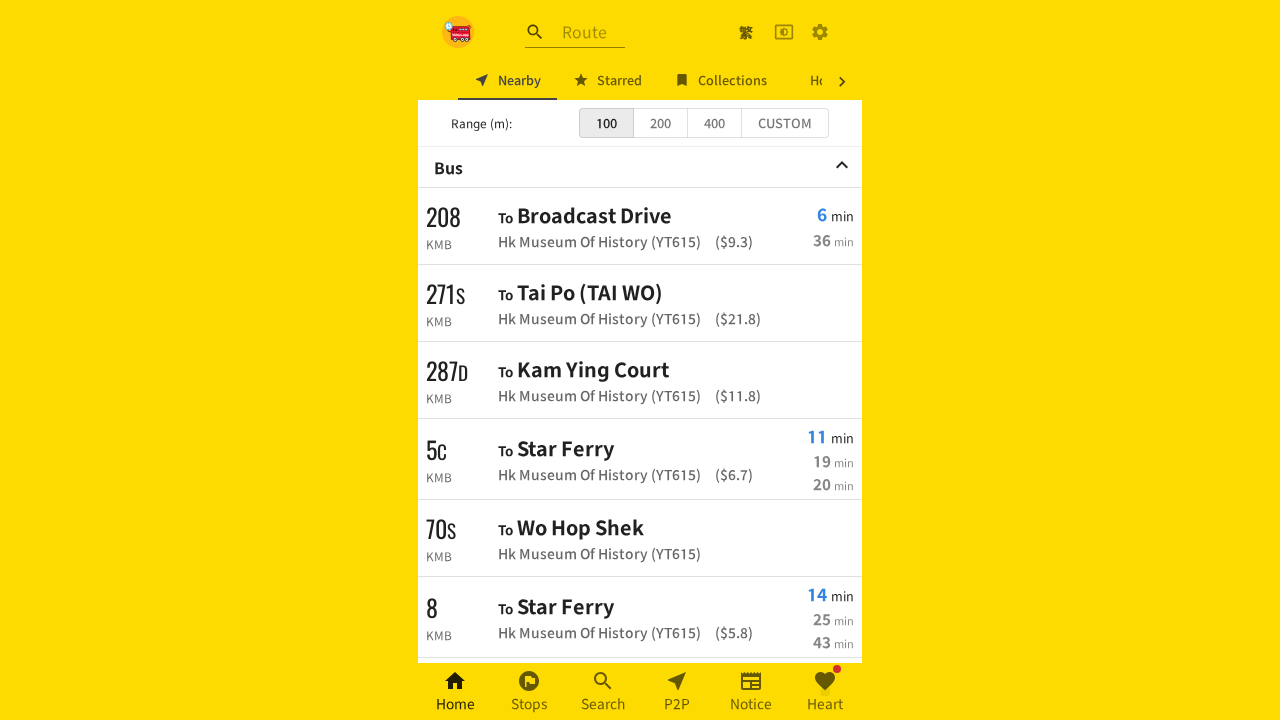

Waited for Heart Page to load
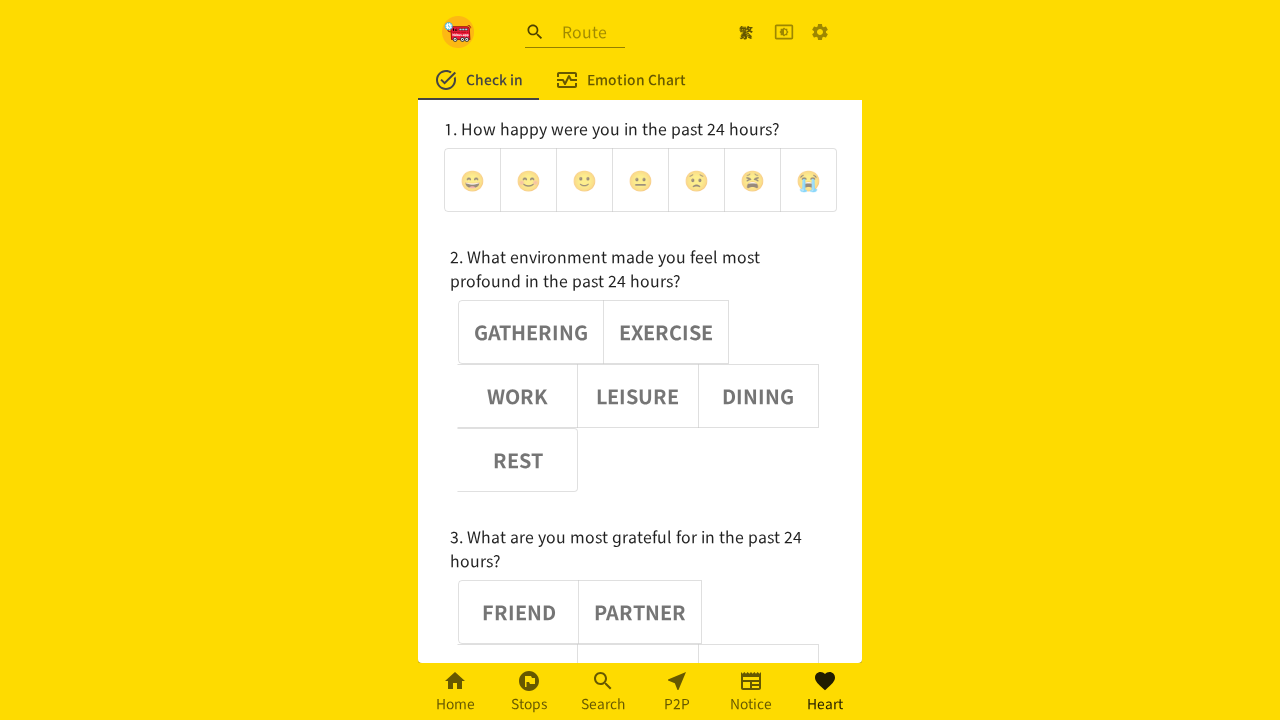

Located noun options group and buttons
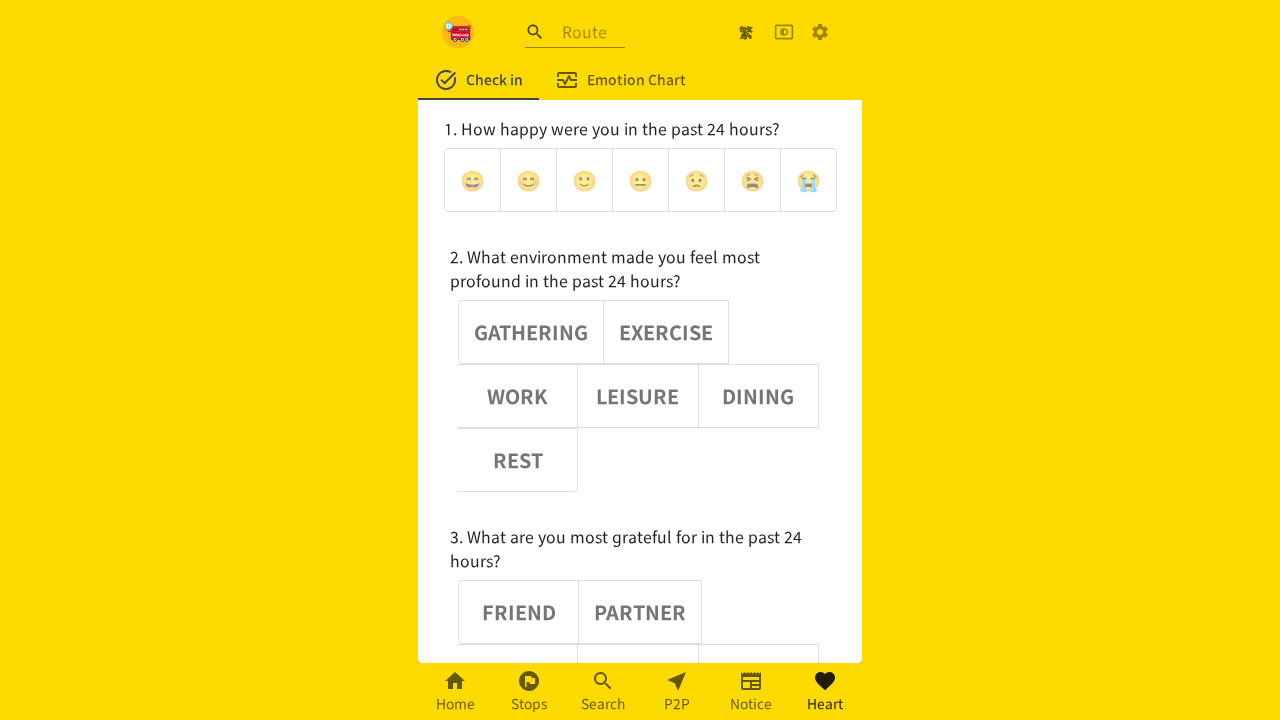

Found 6 noun button options
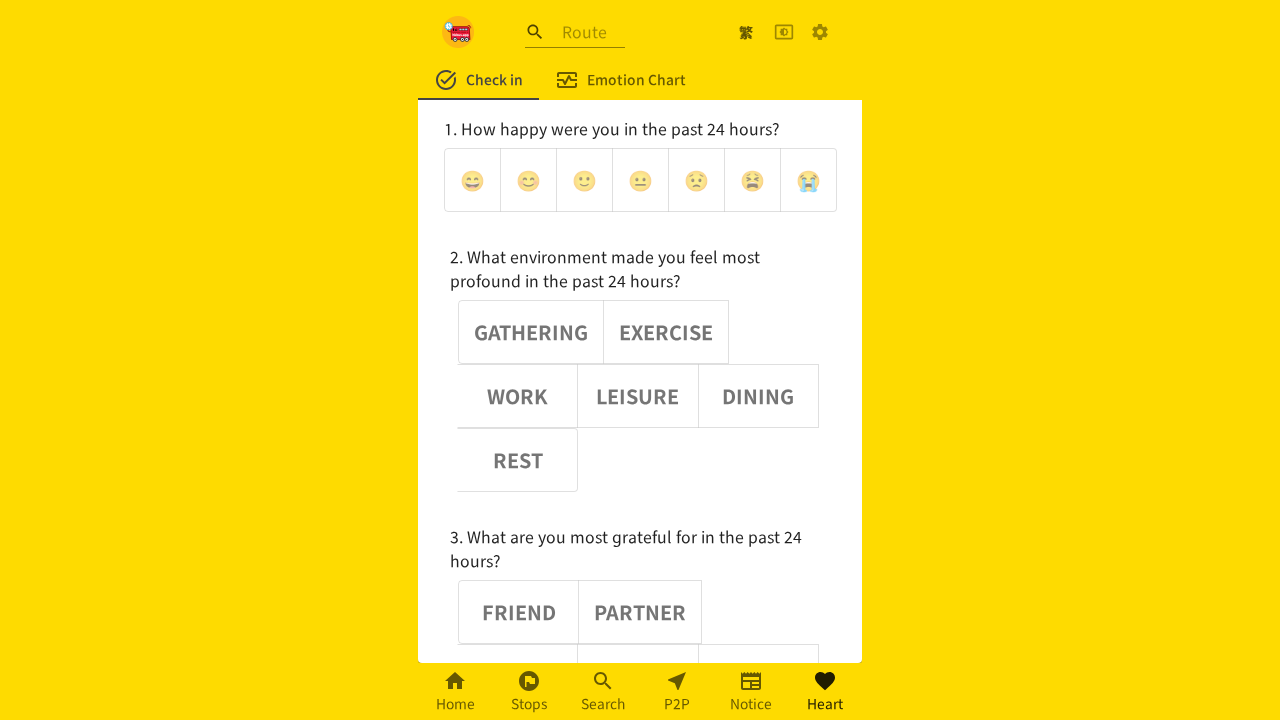

Clicked noun button 0 at (531, 332) on (//div[@role='group'])[2] >> button >> nth=0
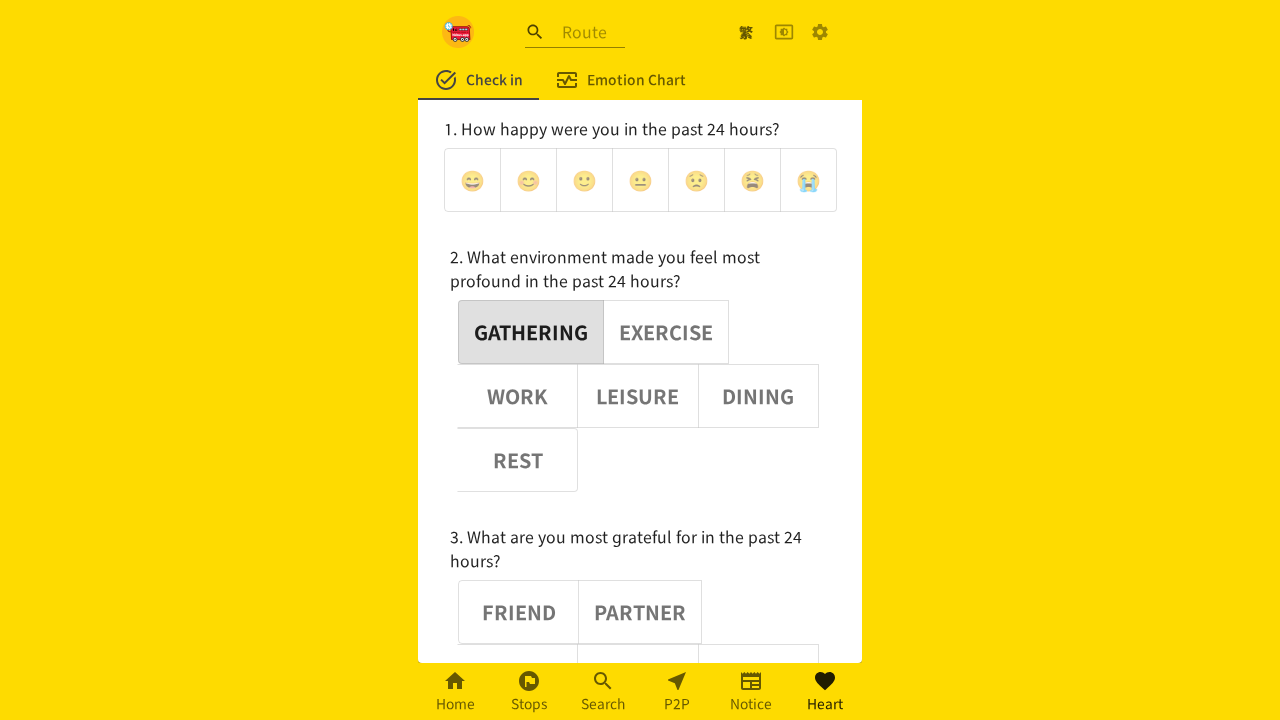

Waited for button 0 selection to register
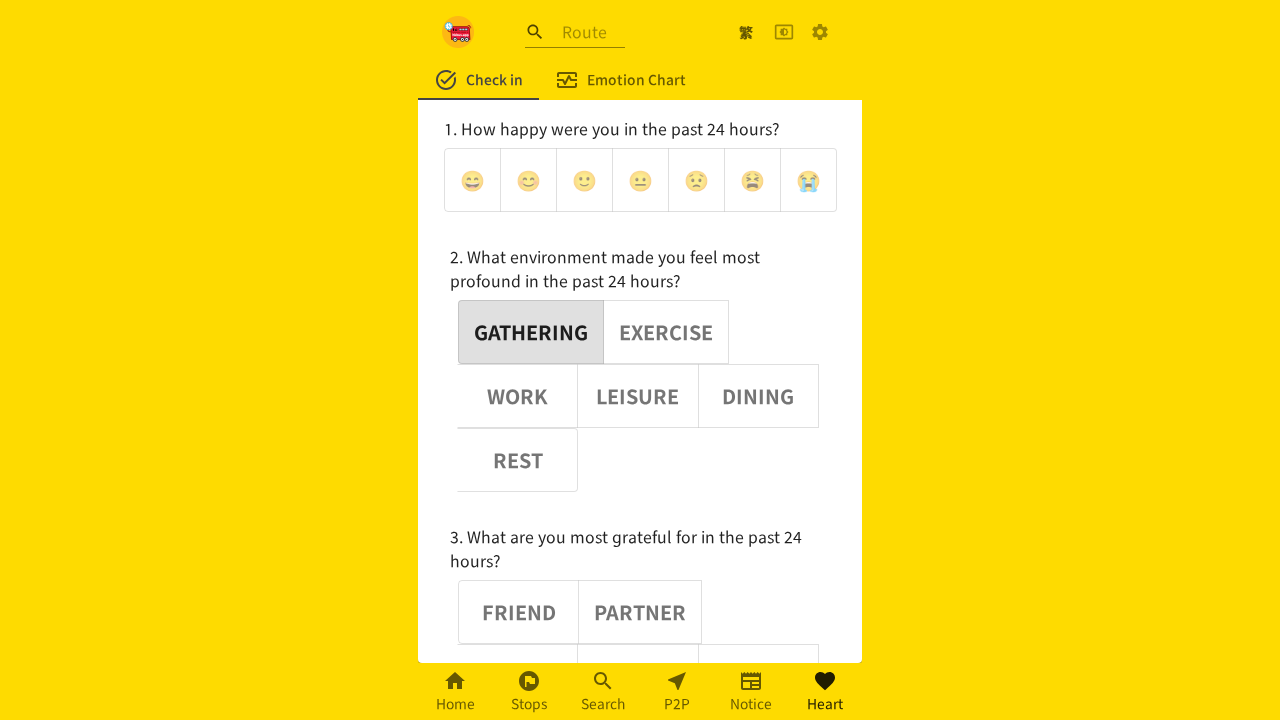

Verified noun button 0 is selected (aria-pressed=true)
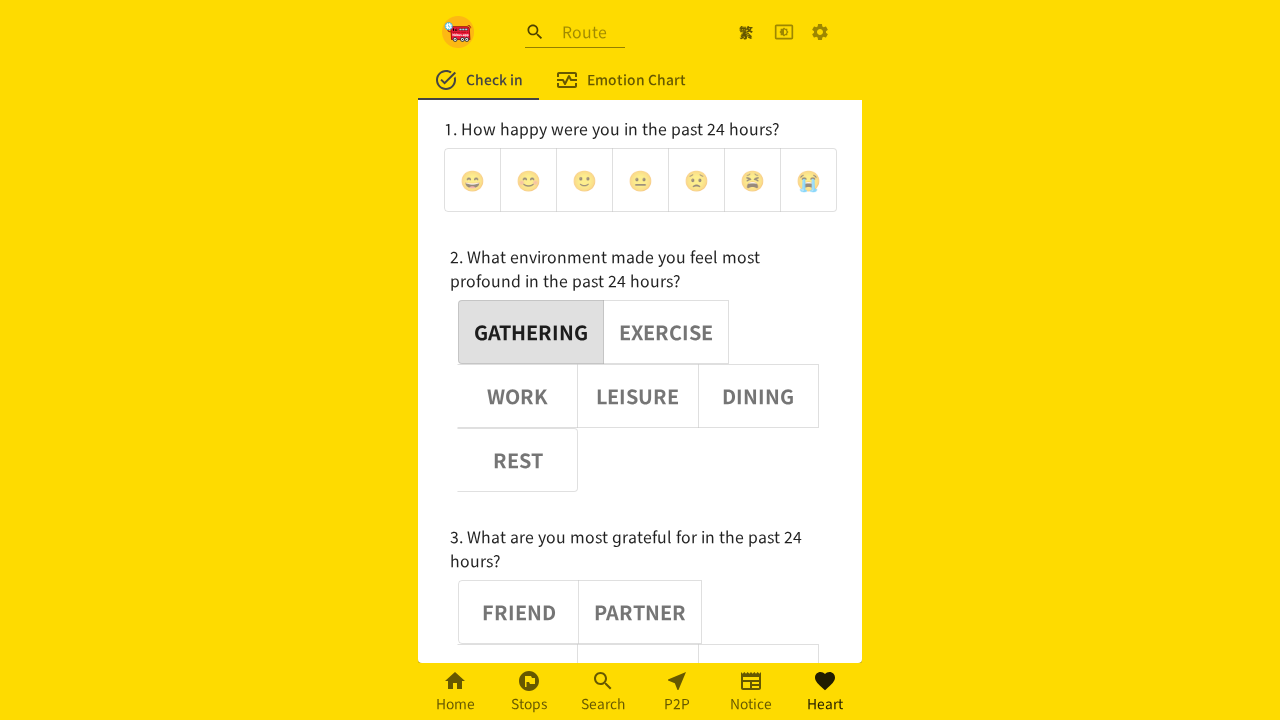

Verified noun button 1 is deselected (aria-pressed=false)
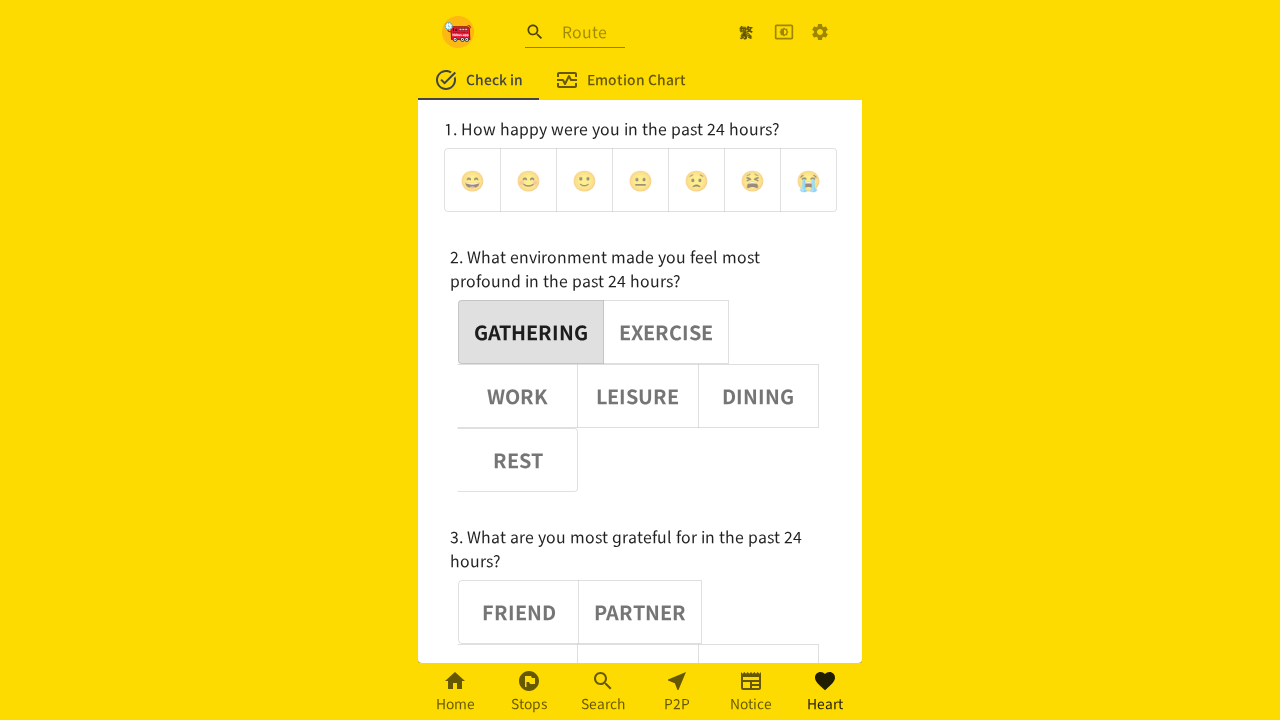

Verified noun button 2 is deselected (aria-pressed=false)
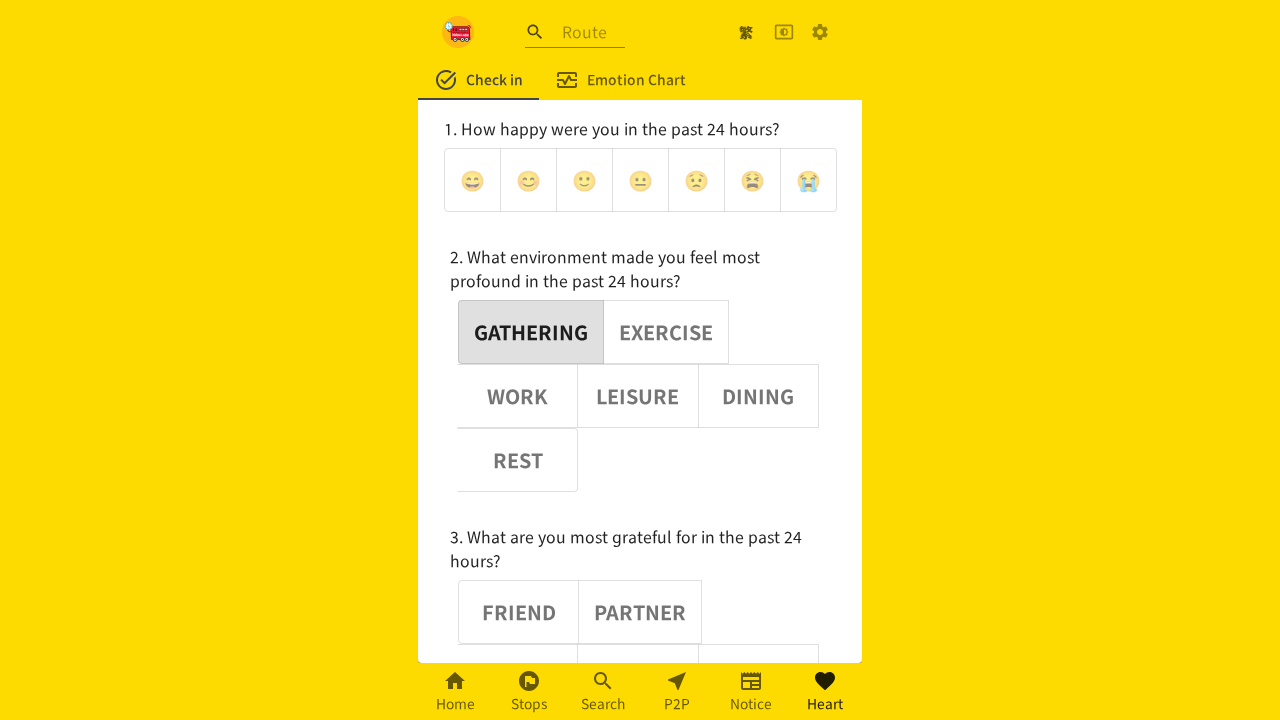

Verified noun button 3 is deselected (aria-pressed=false)
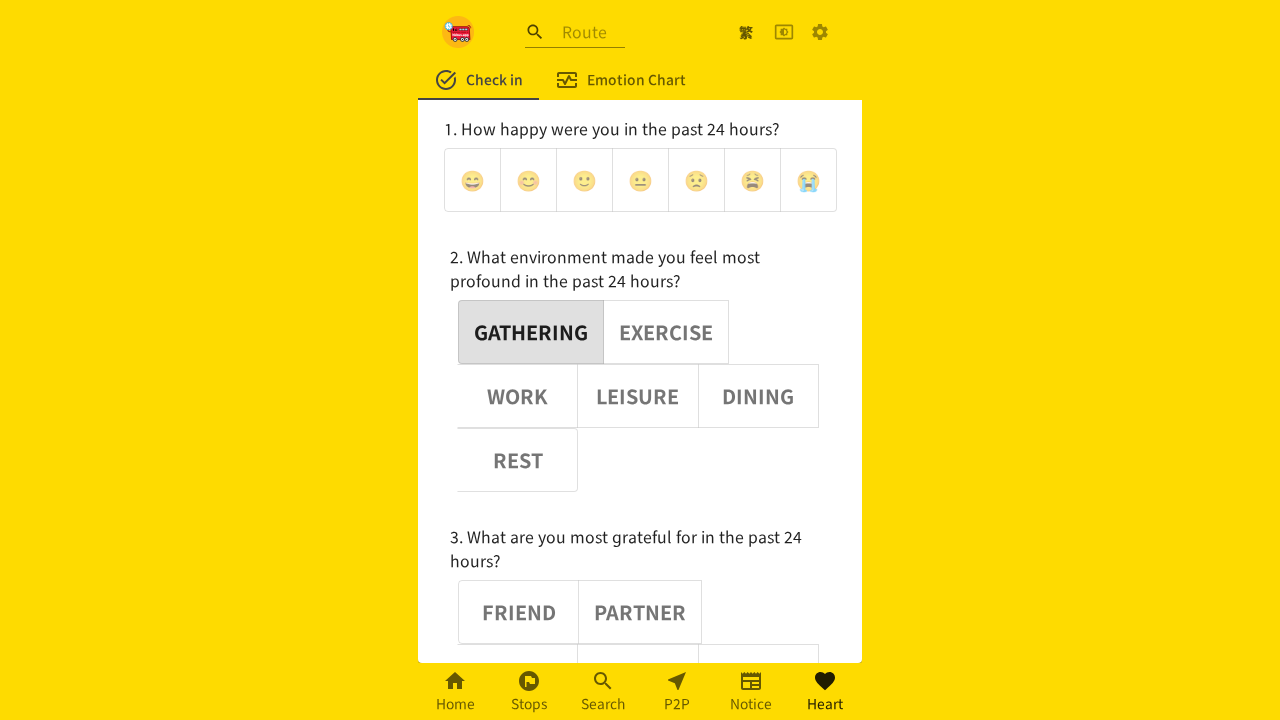

Verified noun button 4 is deselected (aria-pressed=false)
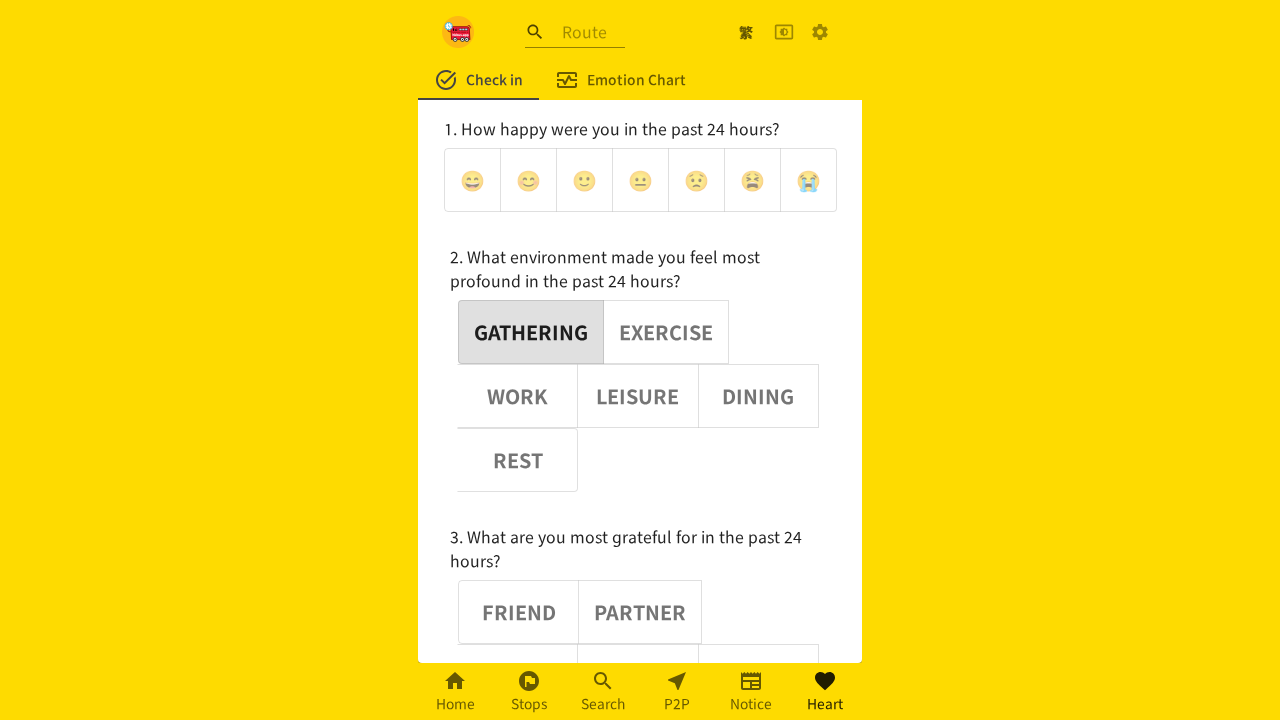

Verified noun button 5 is deselected (aria-pressed=false)
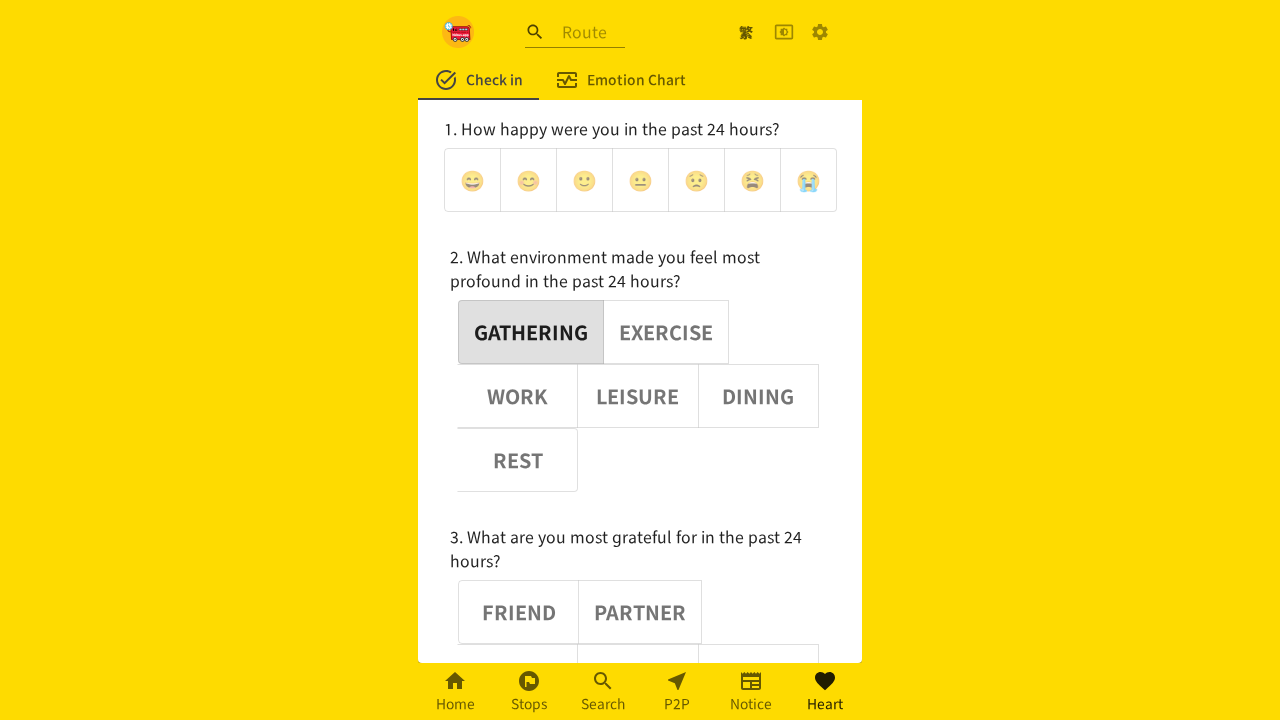

Clicked noun button 1 at (666, 332) on (//div[@role='group'])[2] >> button >> nth=1
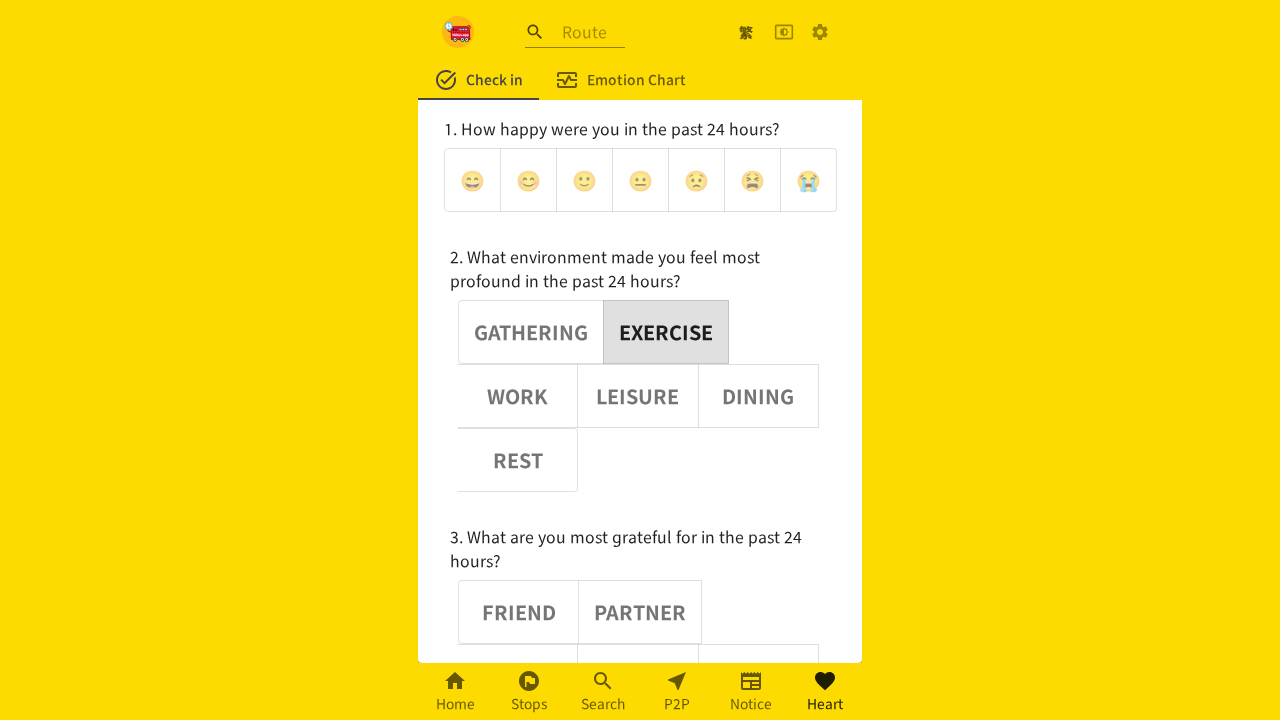

Waited for button 1 selection to register
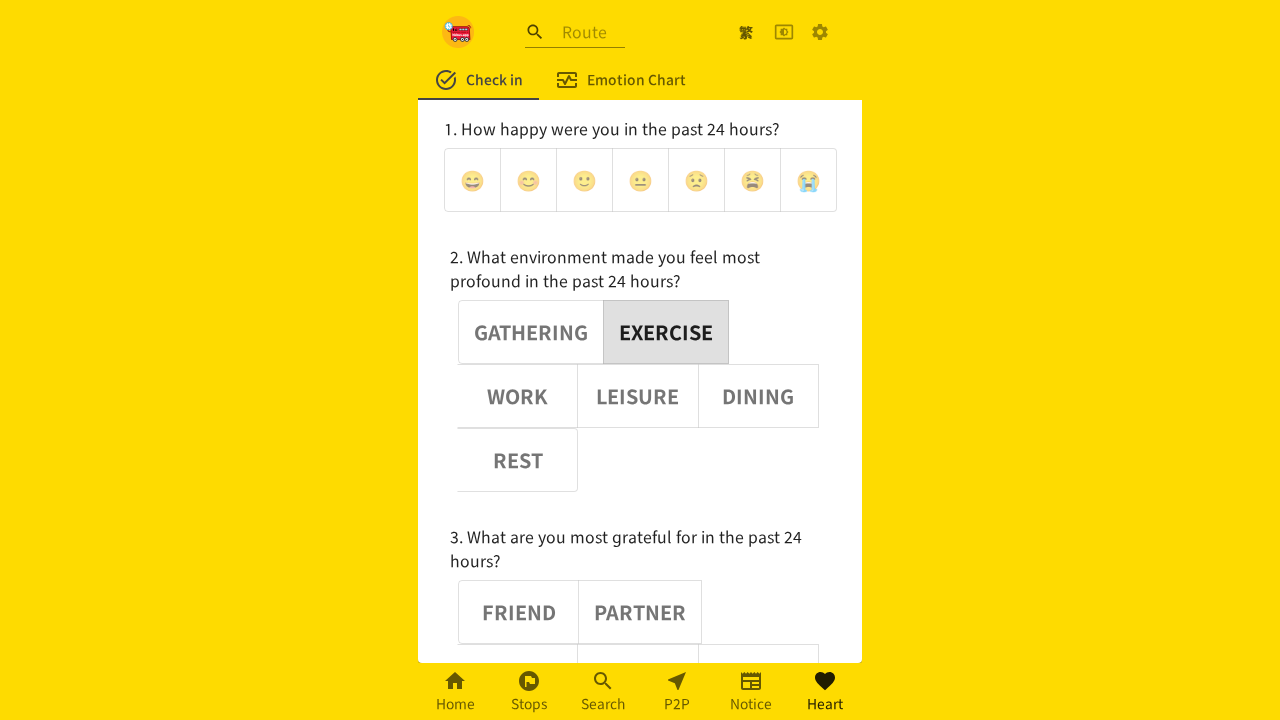

Verified noun button 1 is selected (aria-pressed=true)
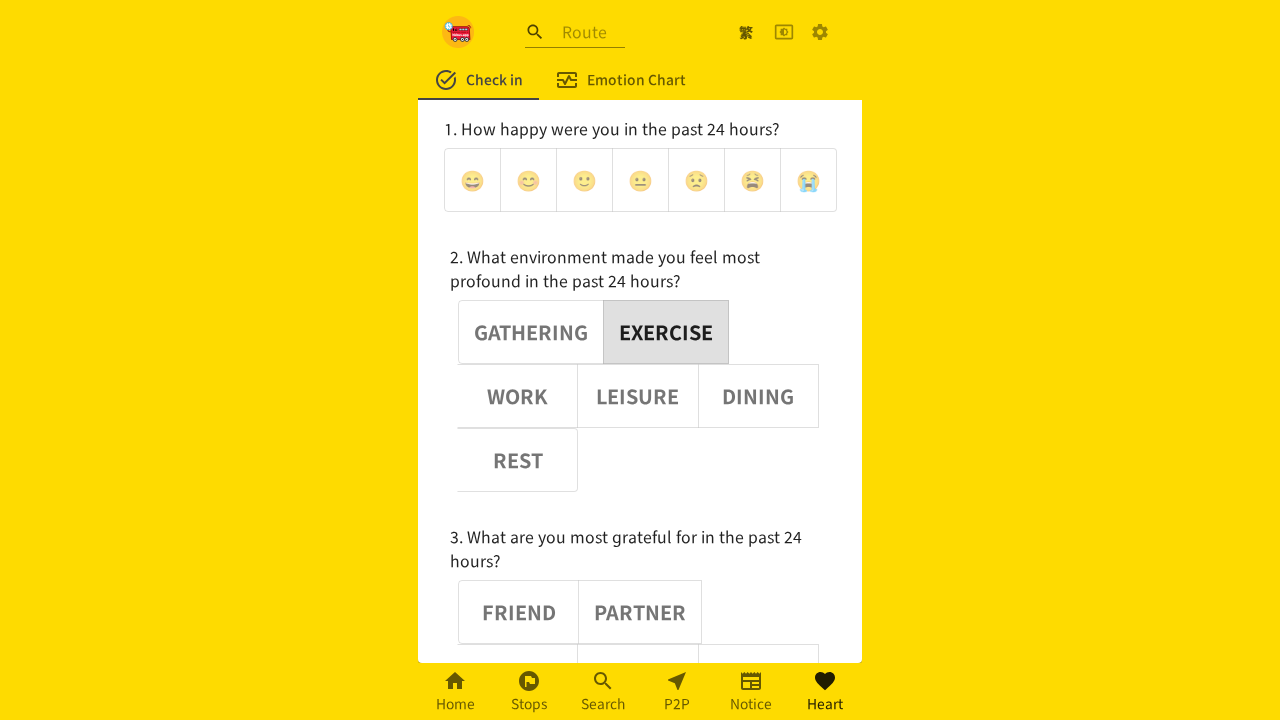

Verified noun button 0 is deselected (aria-pressed=false)
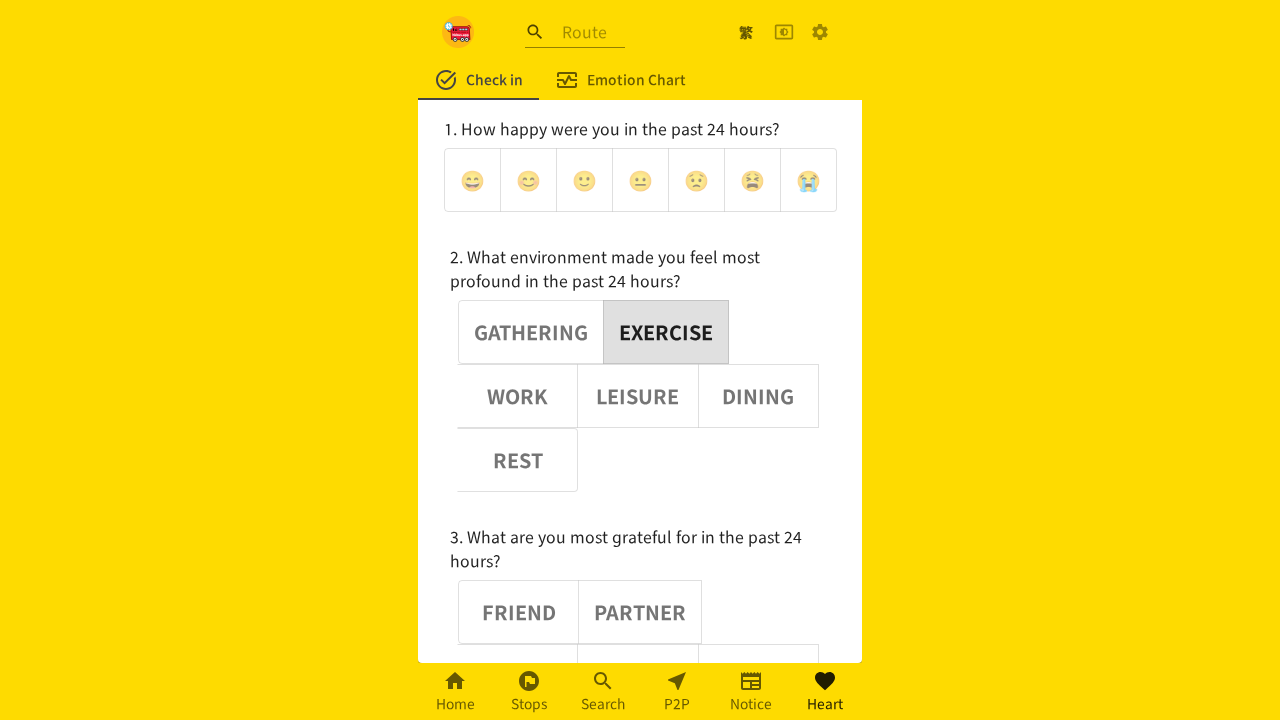

Verified noun button 2 is deselected (aria-pressed=false)
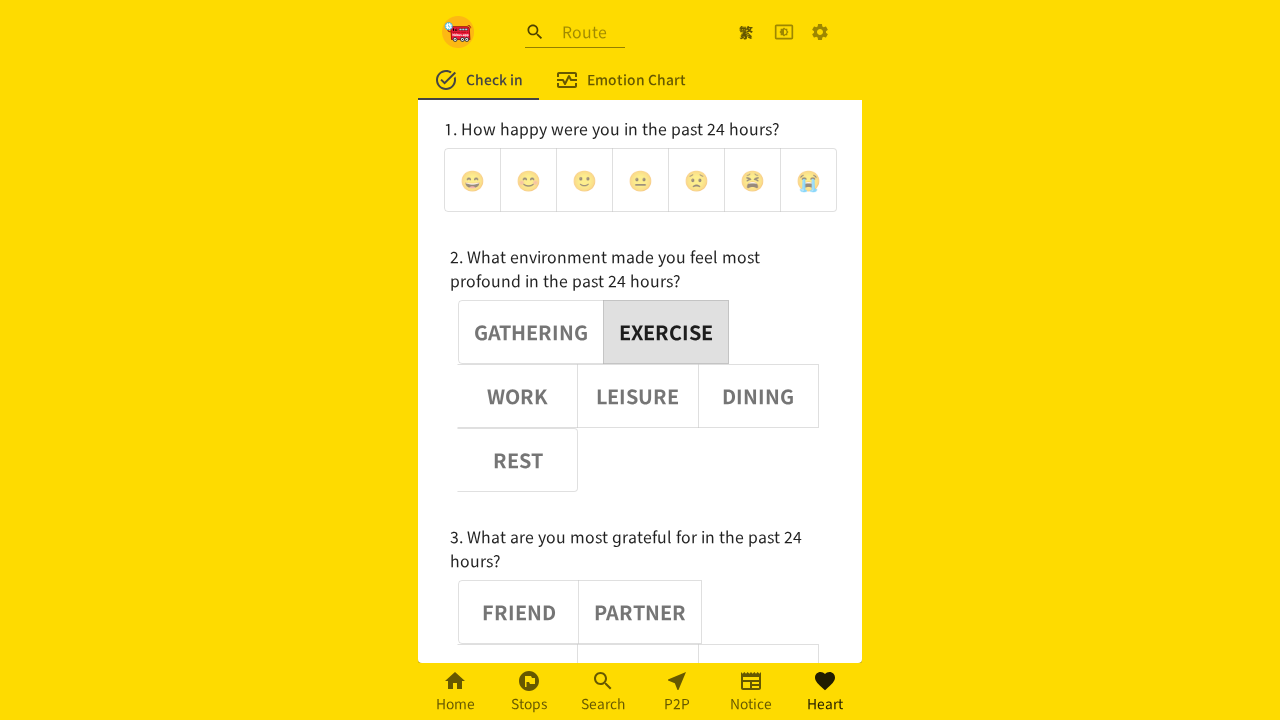

Verified noun button 3 is deselected (aria-pressed=false)
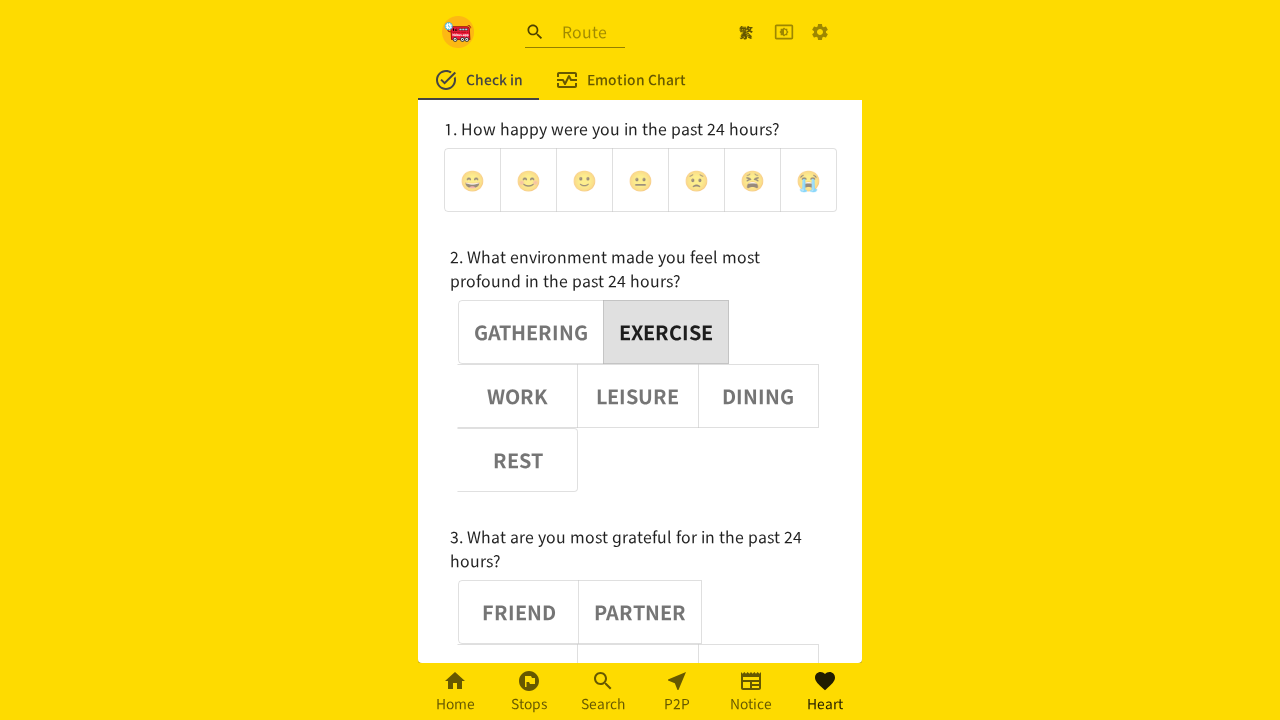

Verified noun button 4 is deselected (aria-pressed=false)
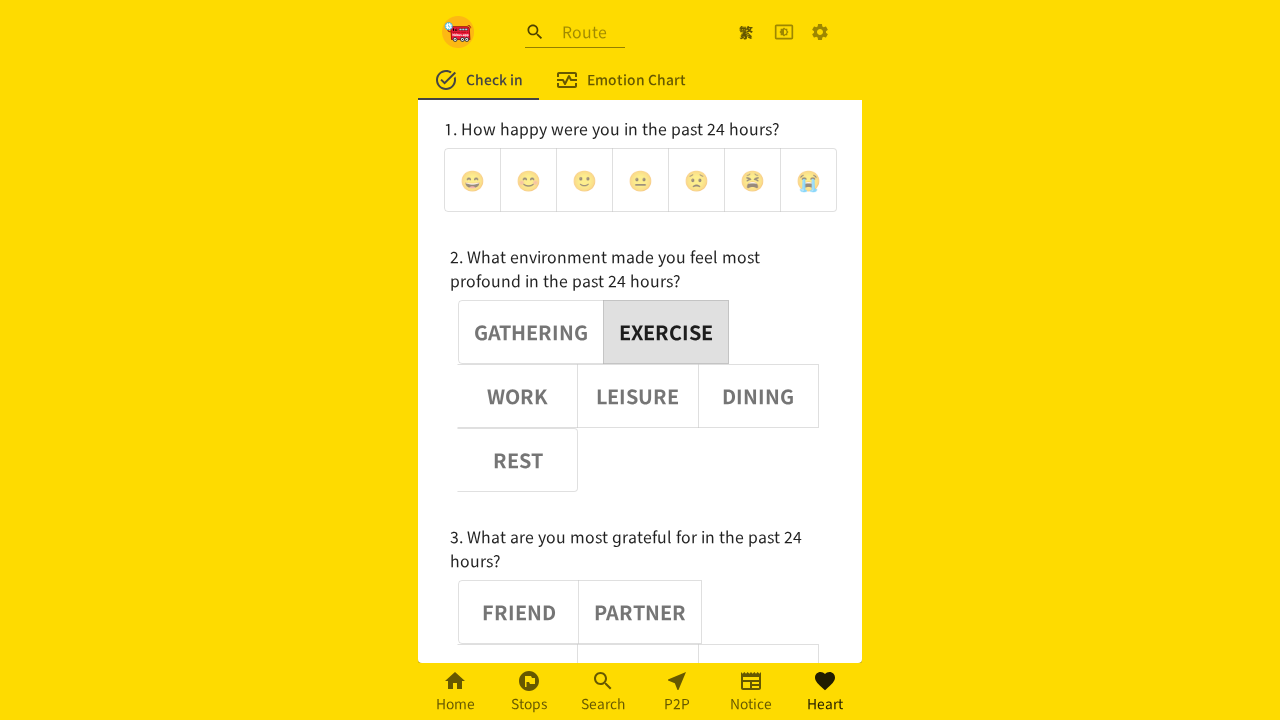

Verified noun button 5 is deselected (aria-pressed=false)
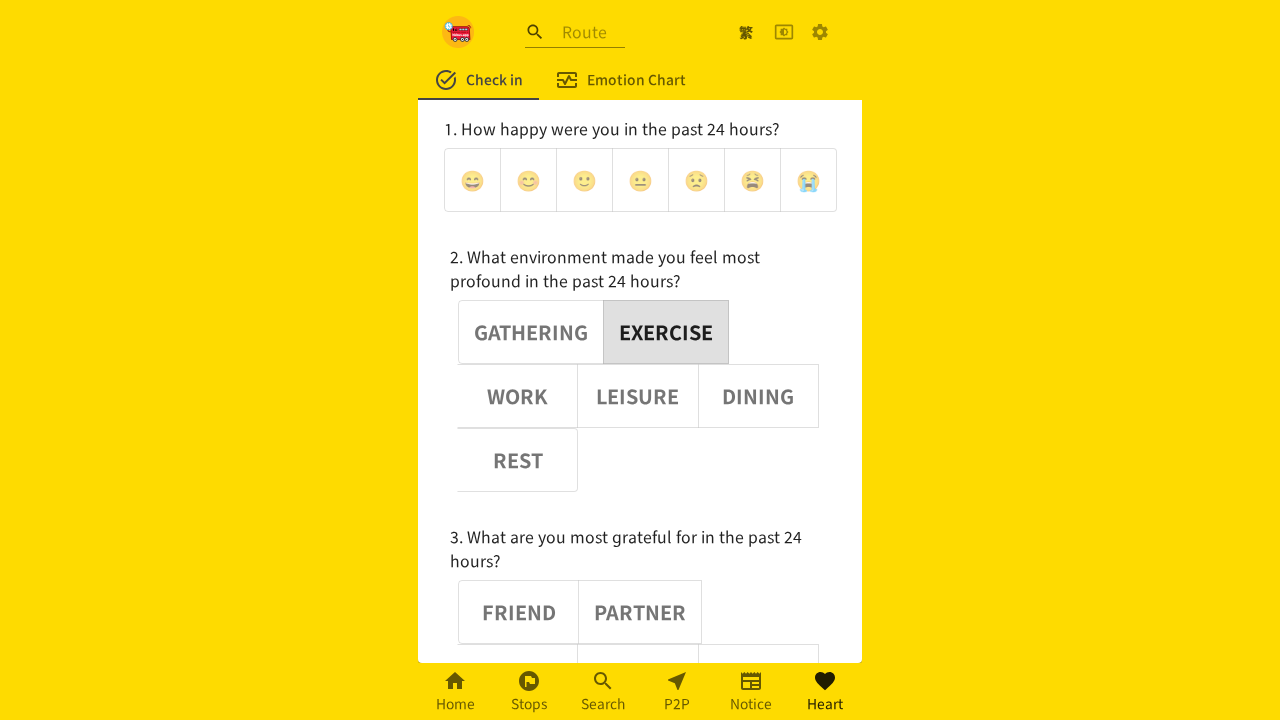

Clicked noun button 2 at (518, 396) on (//div[@role='group'])[2] >> button >> nth=2
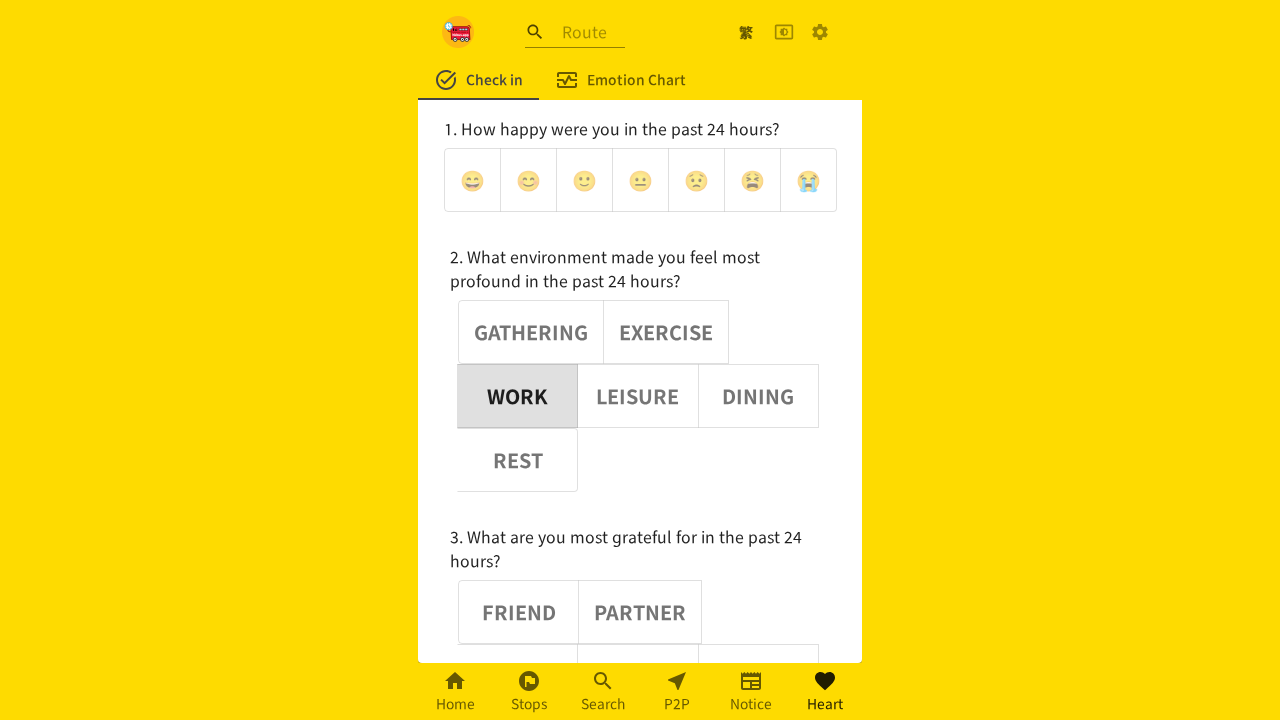

Waited for button 2 selection to register
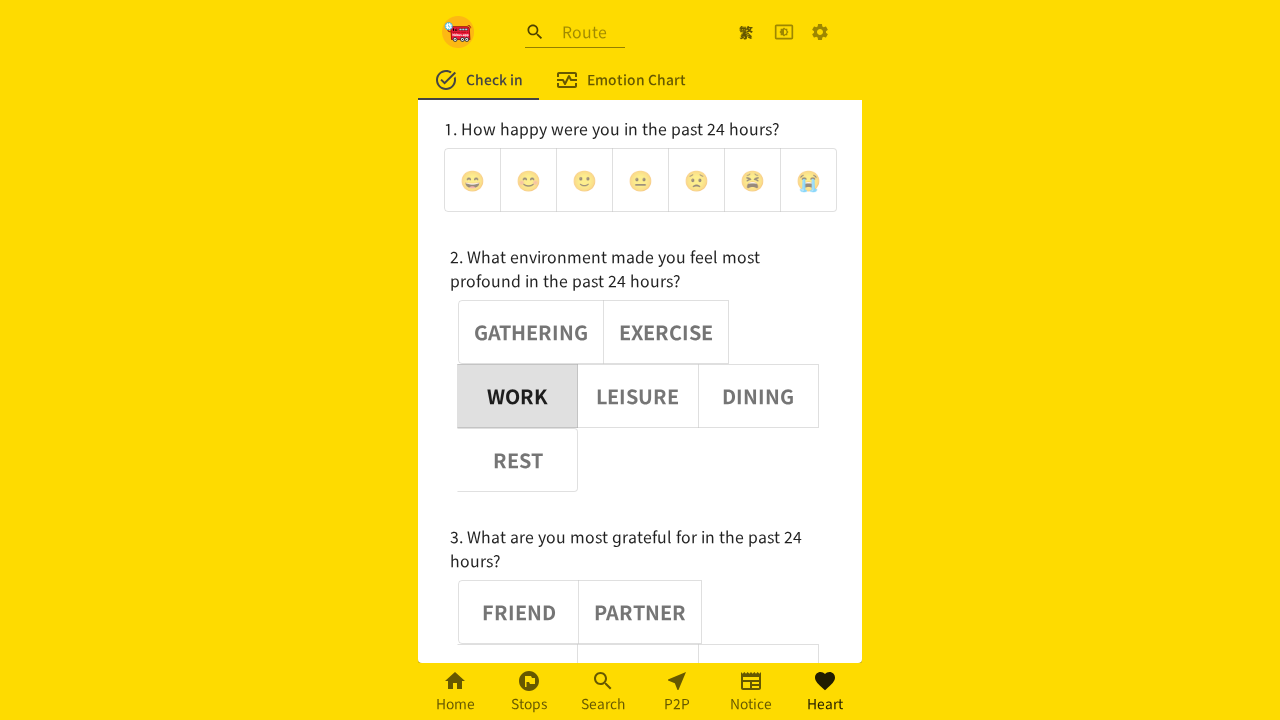

Verified noun button 2 is selected (aria-pressed=true)
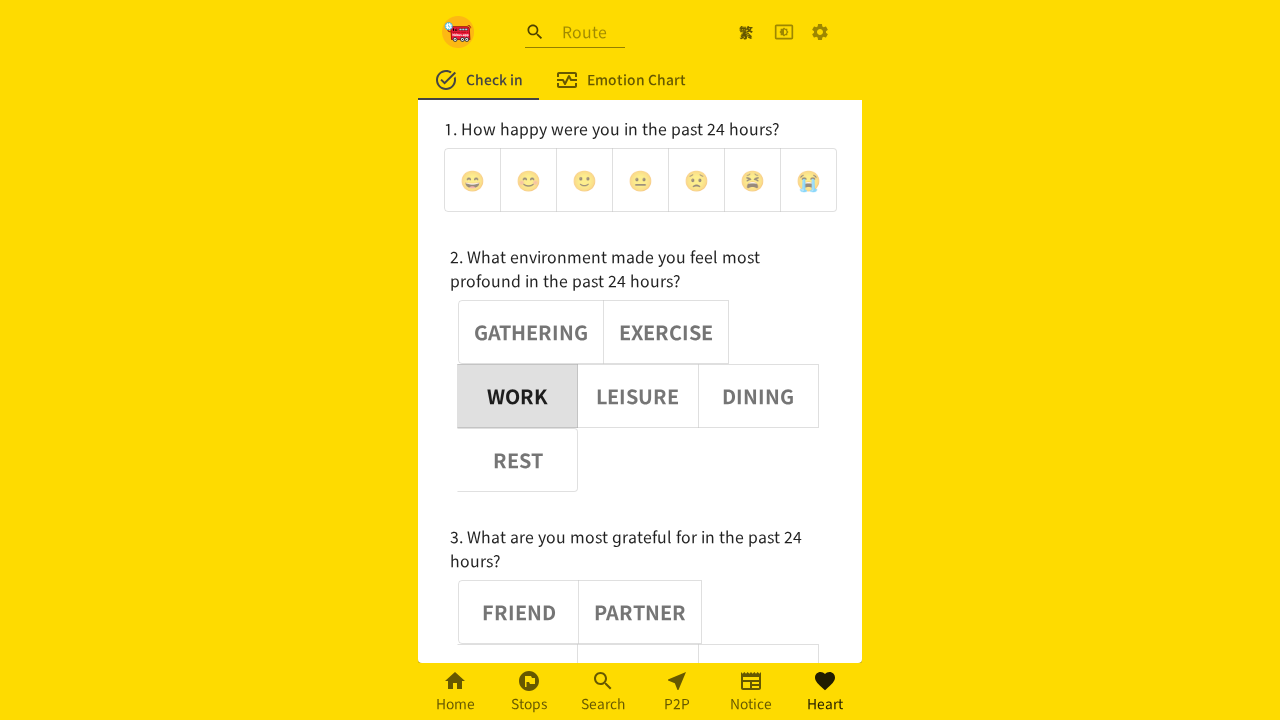

Verified noun button 0 is deselected (aria-pressed=false)
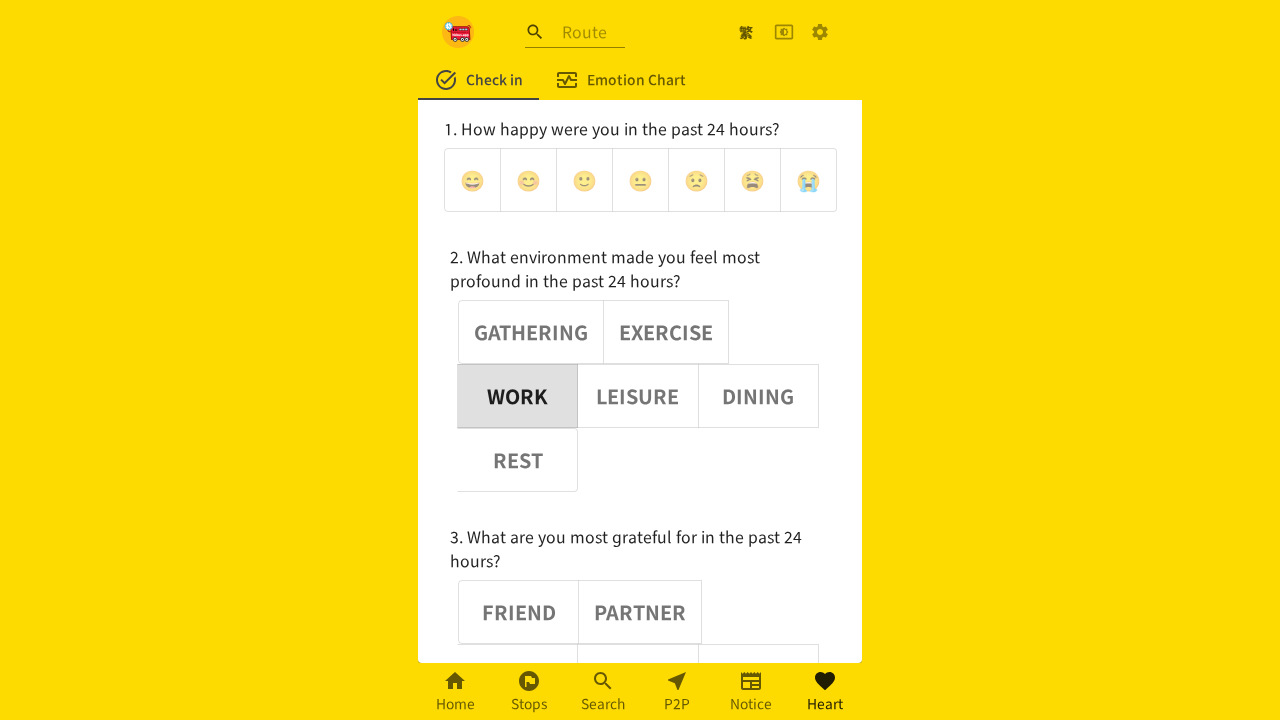

Verified noun button 1 is deselected (aria-pressed=false)
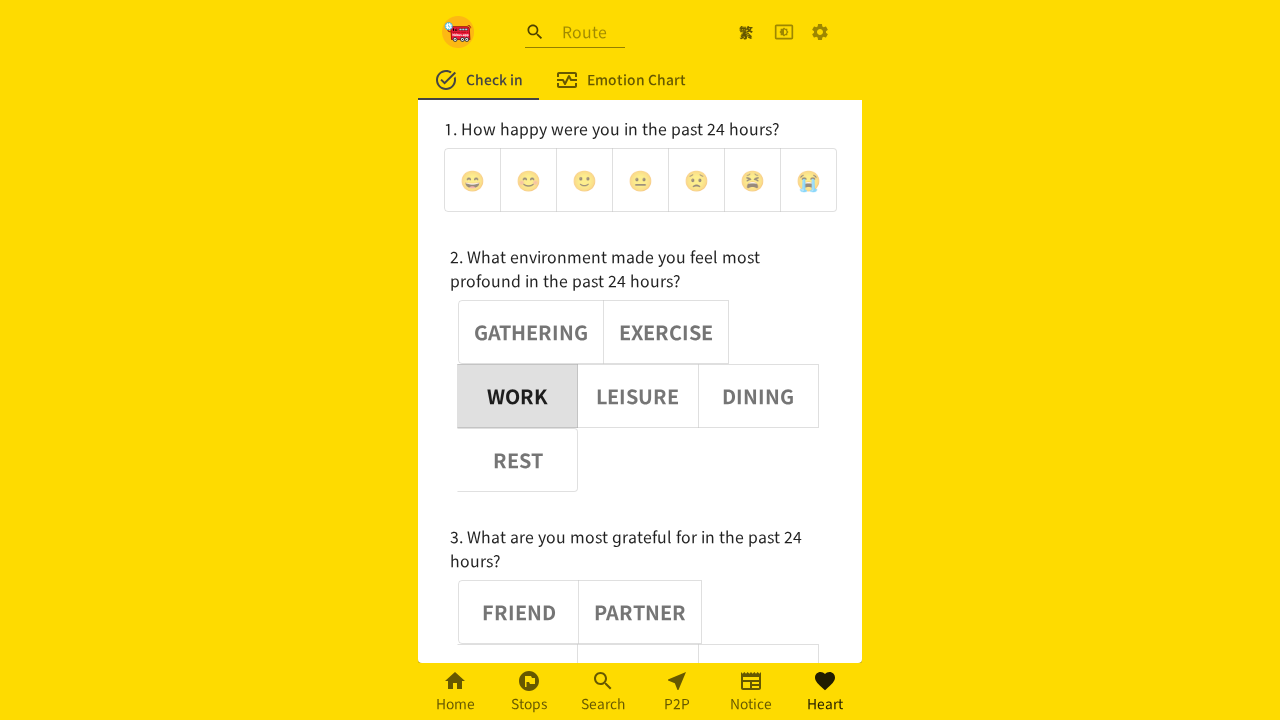

Verified noun button 3 is deselected (aria-pressed=false)
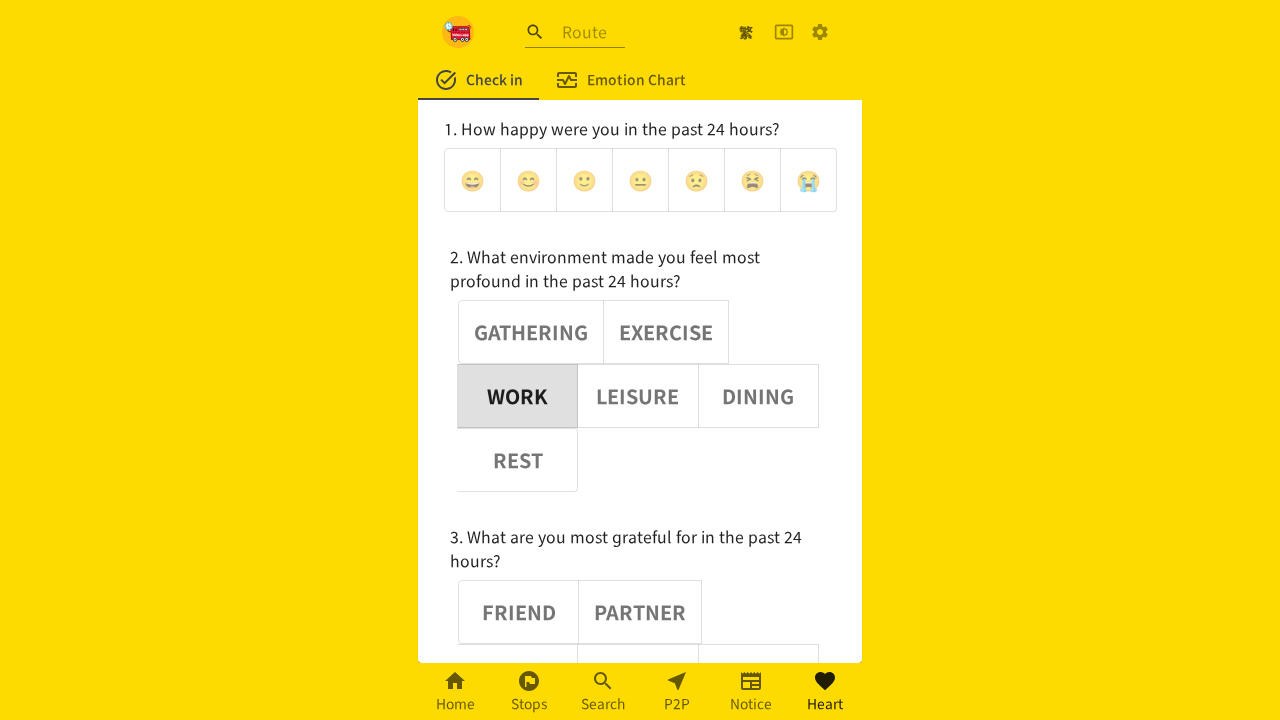

Verified noun button 4 is deselected (aria-pressed=false)
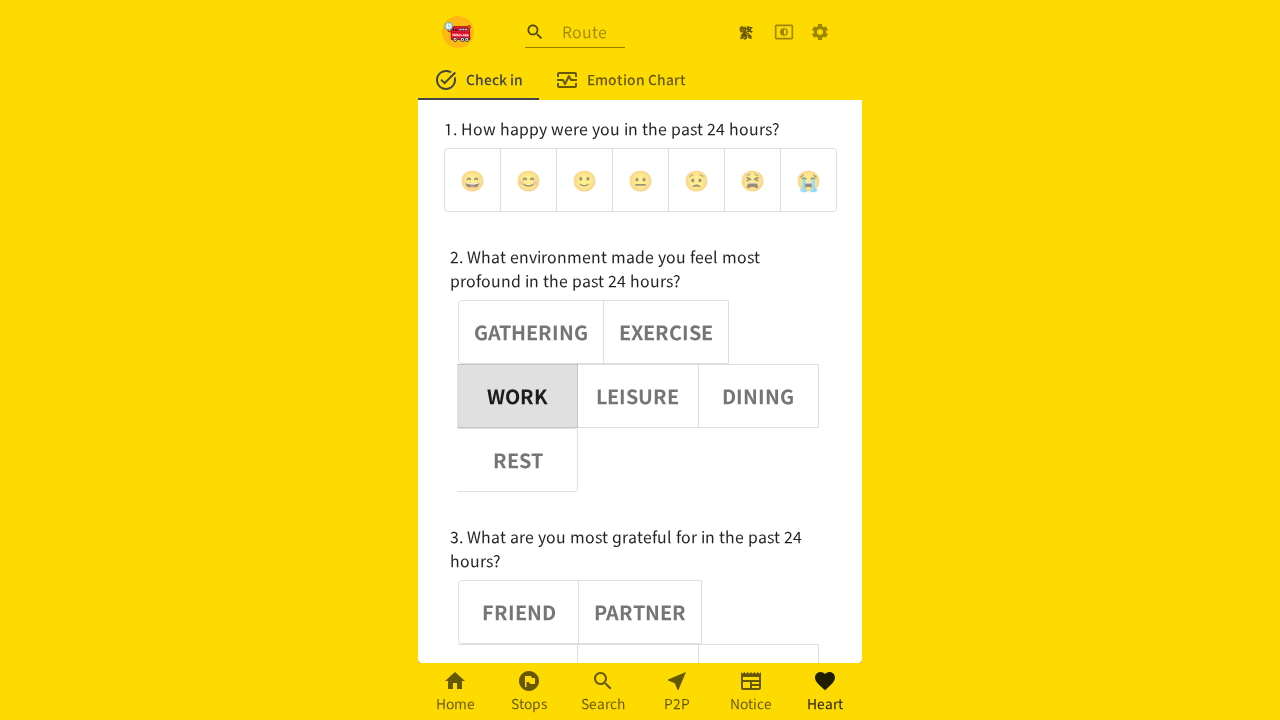

Verified noun button 5 is deselected (aria-pressed=false)
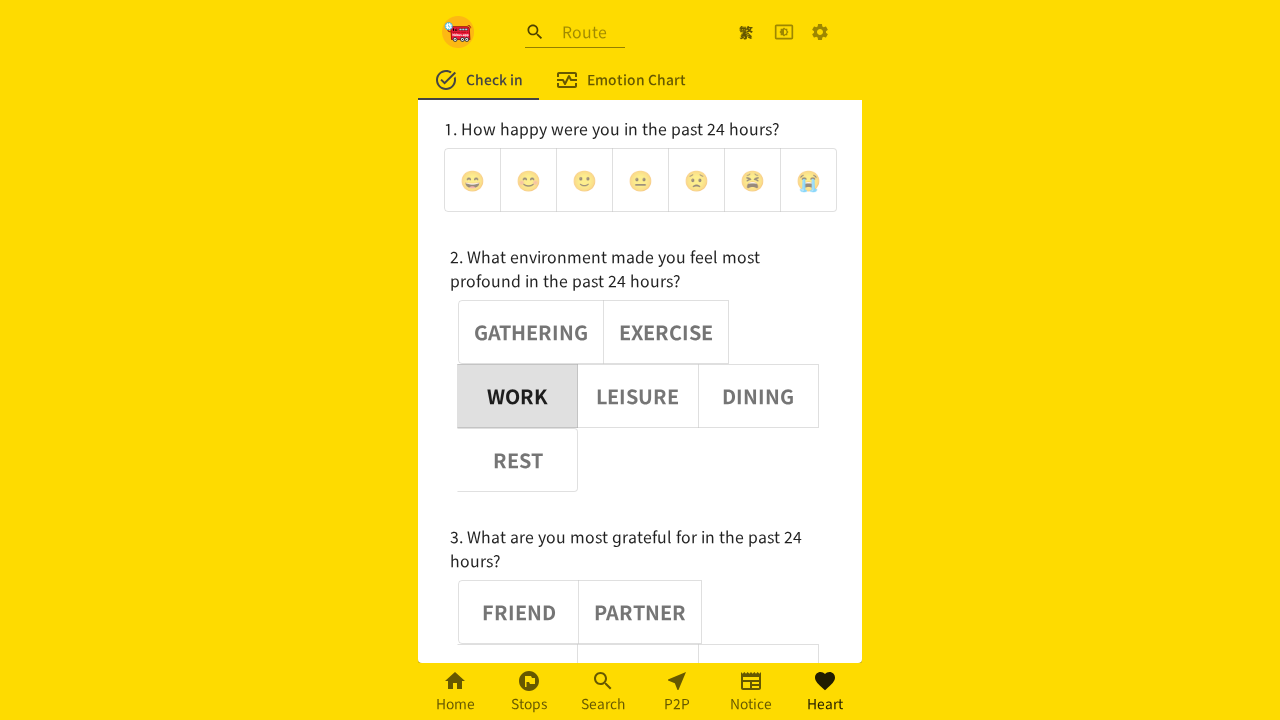

Clicked noun button 3 at (638, 396) on (//div[@role='group'])[2] >> button >> nth=3
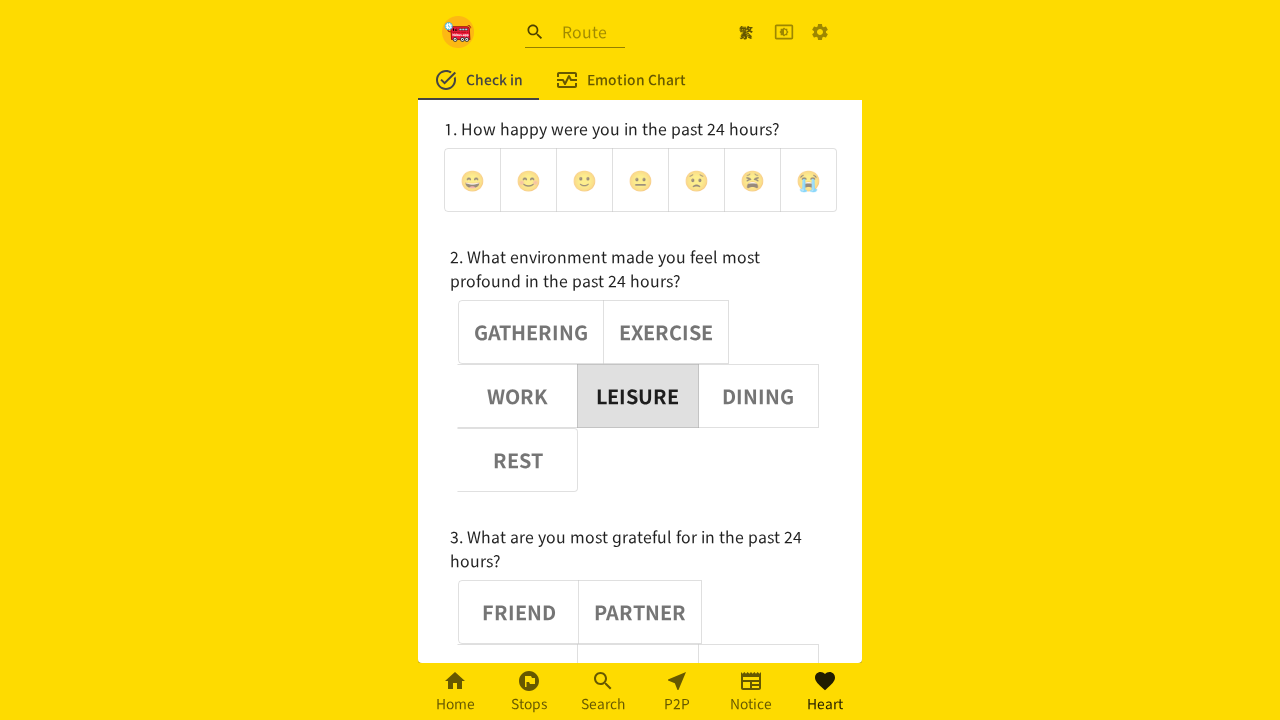

Waited for button 3 selection to register
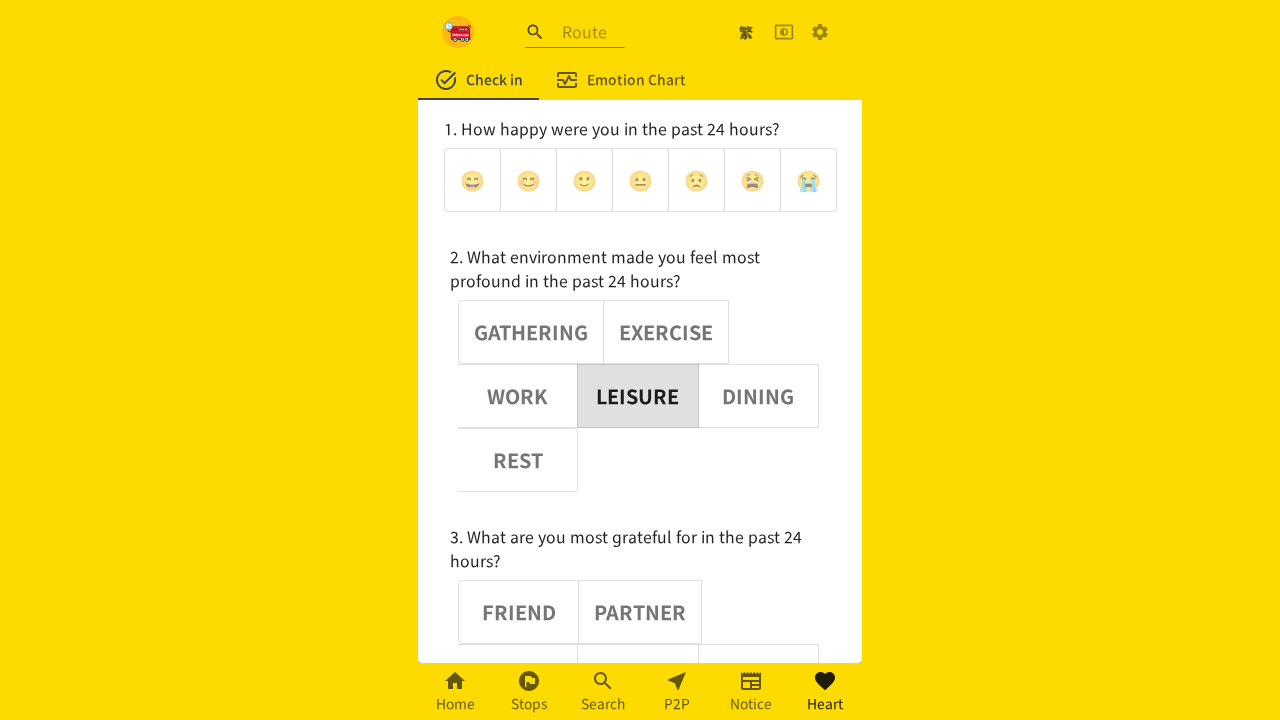

Verified noun button 3 is selected (aria-pressed=true)
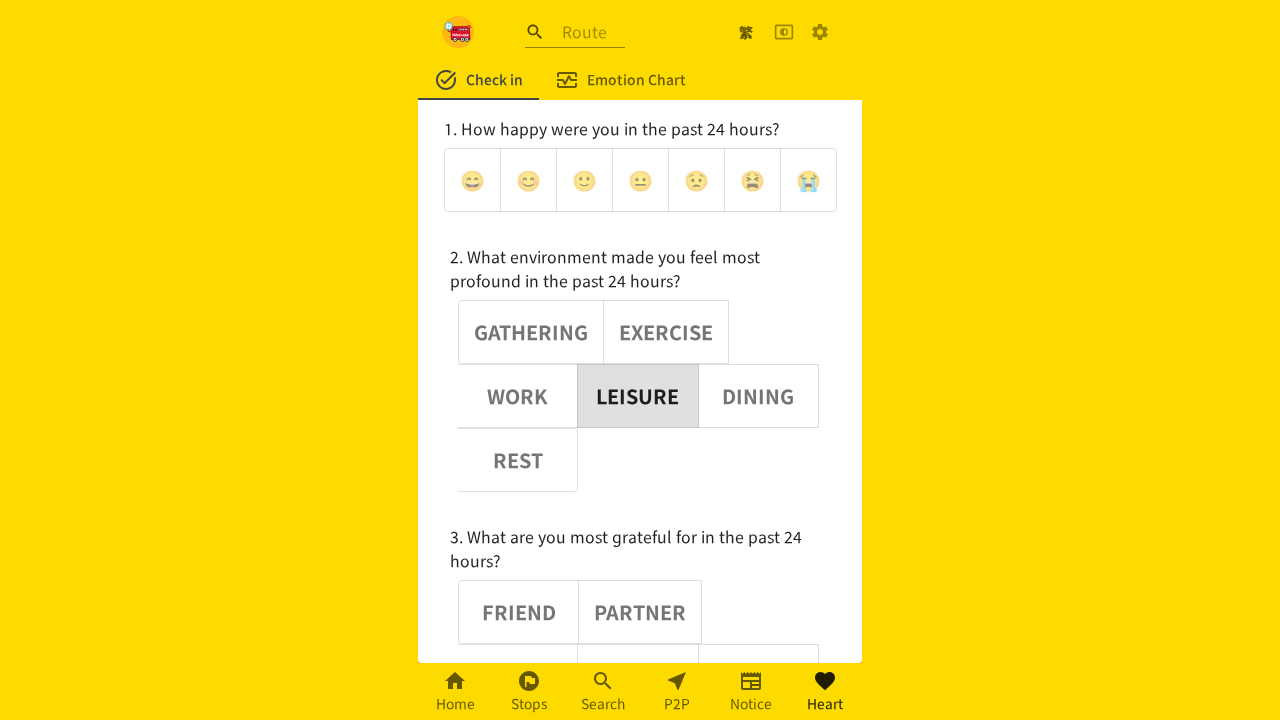

Verified noun button 0 is deselected (aria-pressed=false)
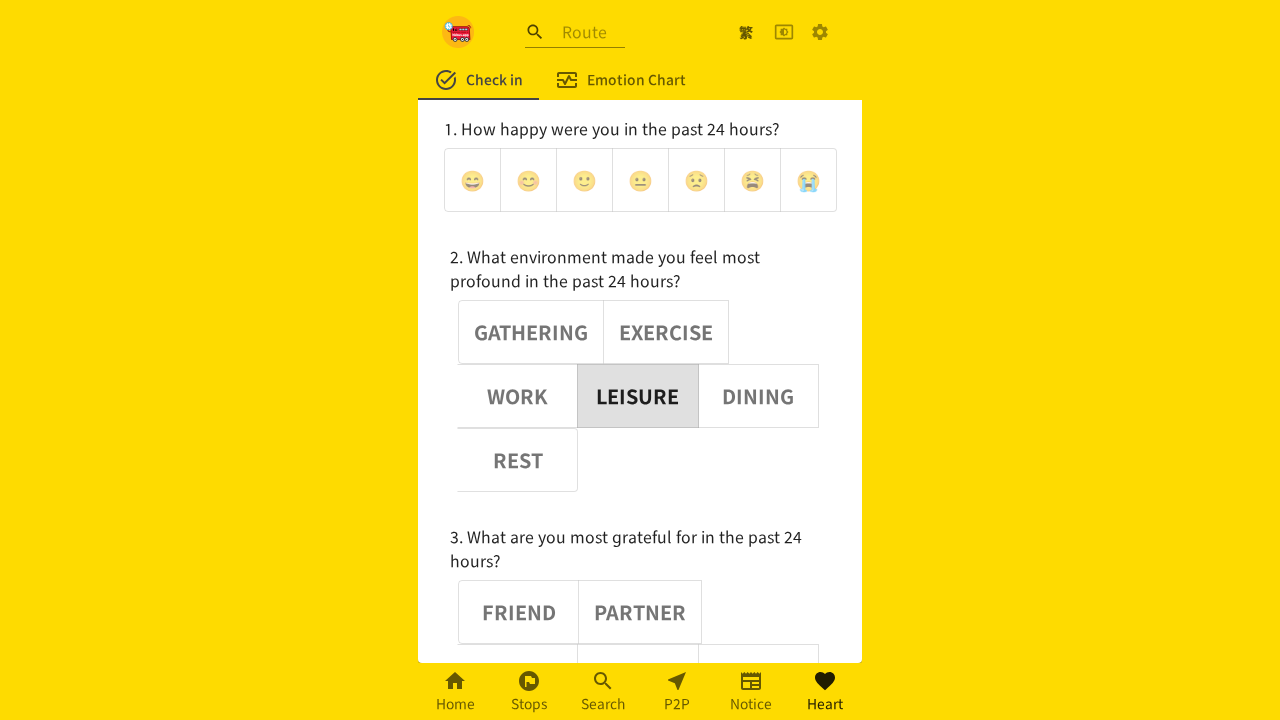

Verified noun button 1 is deselected (aria-pressed=false)
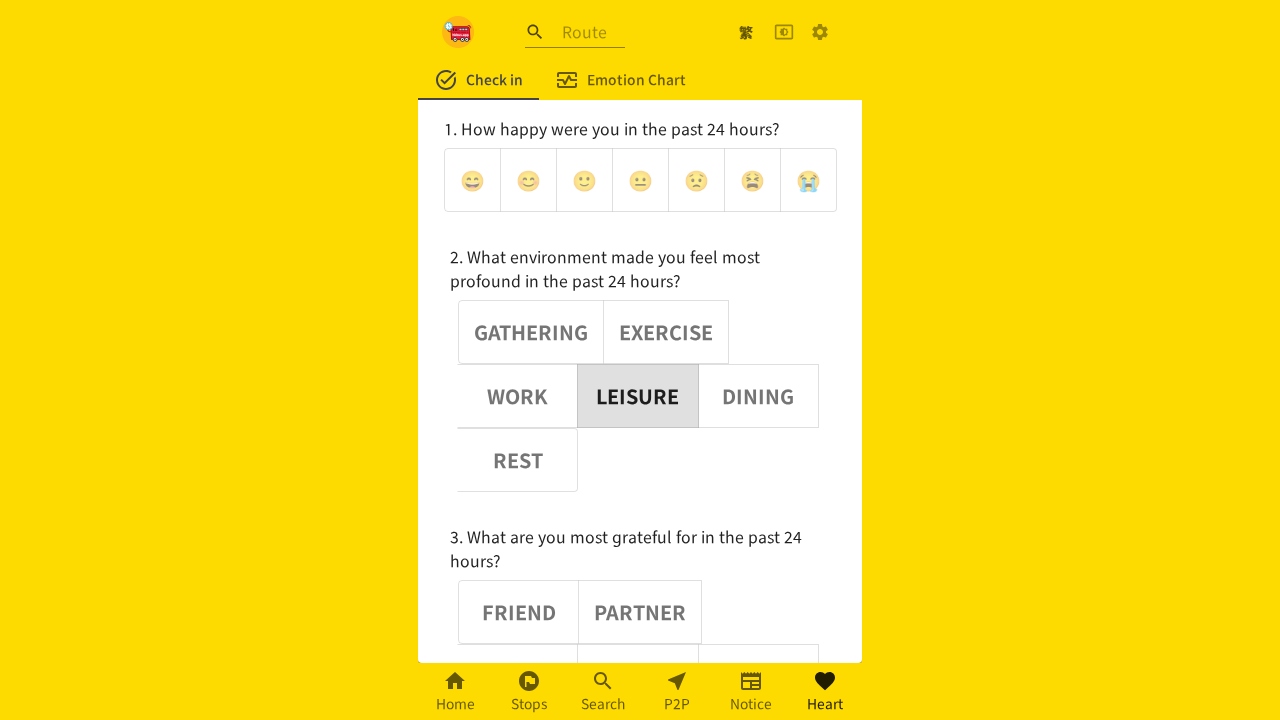

Verified noun button 2 is deselected (aria-pressed=false)
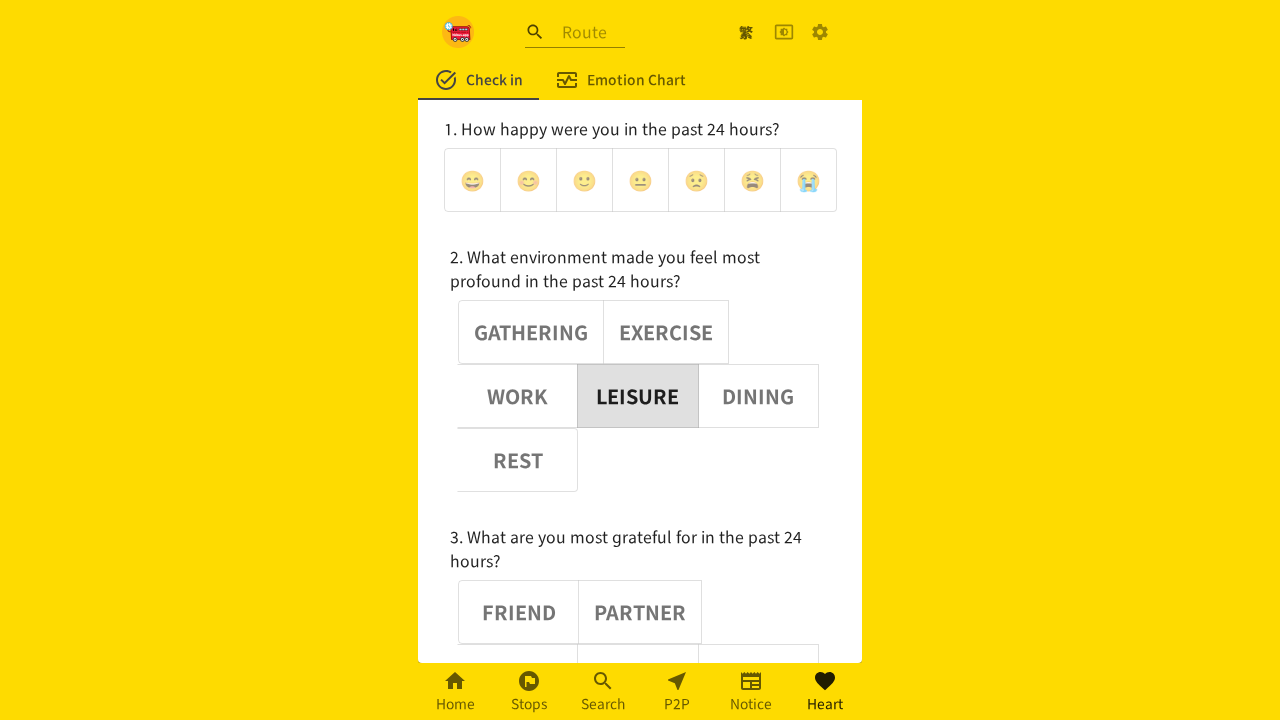

Verified noun button 4 is deselected (aria-pressed=false)
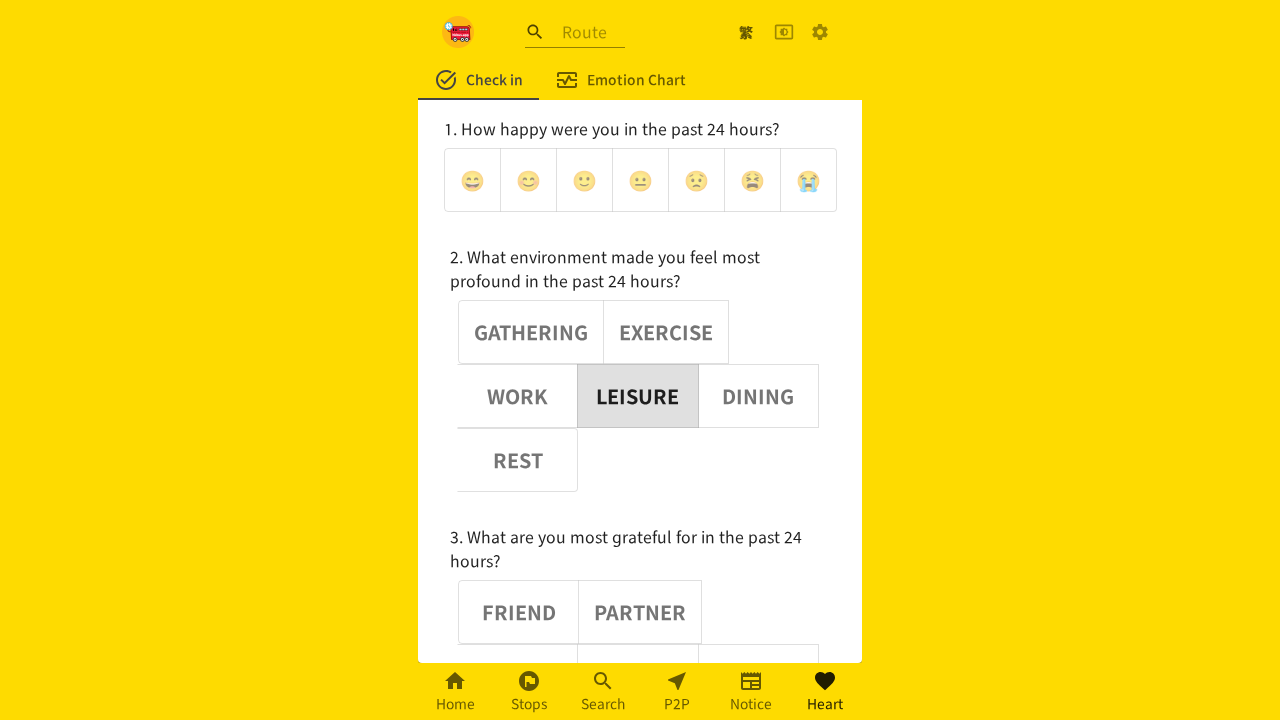

Verified noun button 5 is deselected (aria-pressed=false)
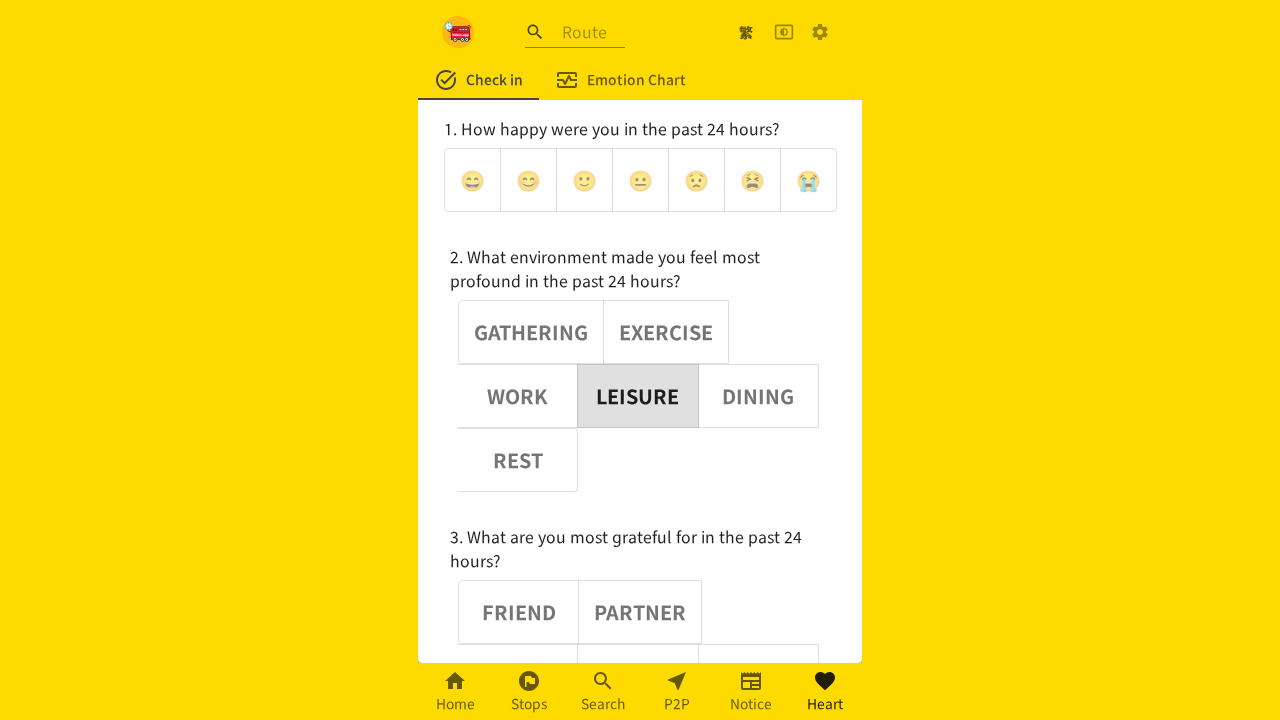

Clicked noun button 4 at (758, 396) on (//div[@role='group'])[2] >> button >> nth=4
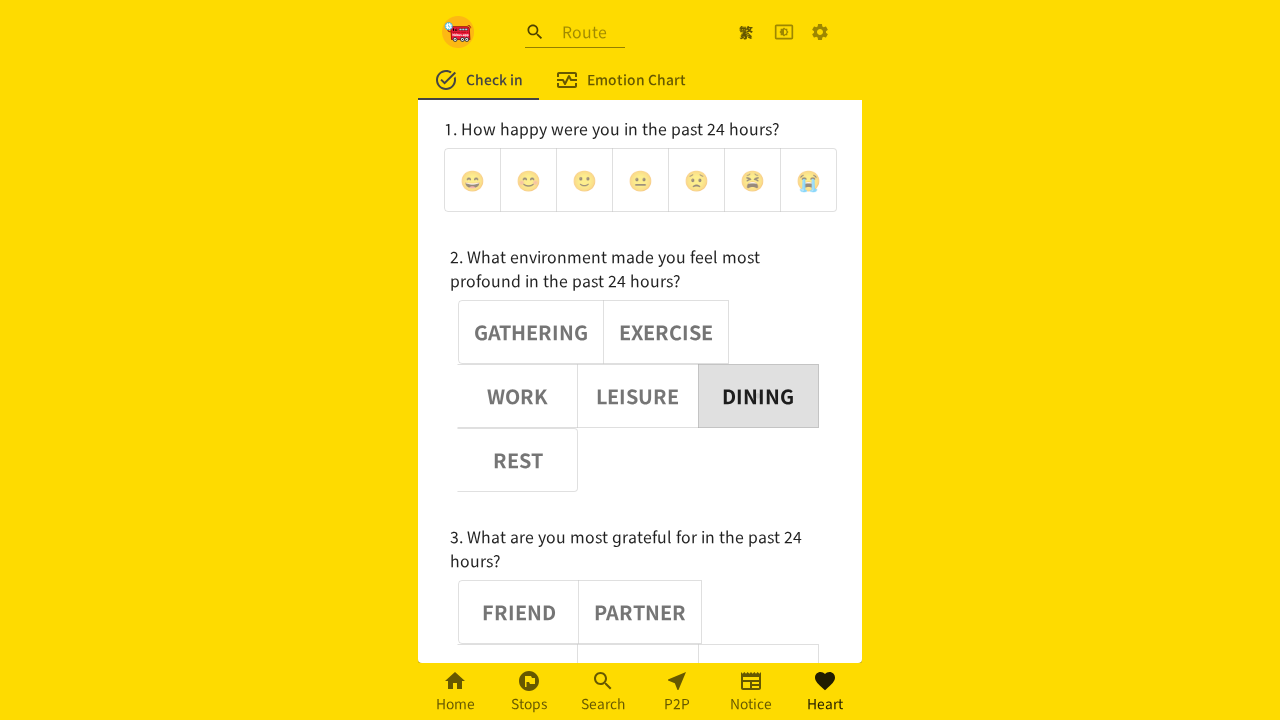

Waited for button 4 selection to register
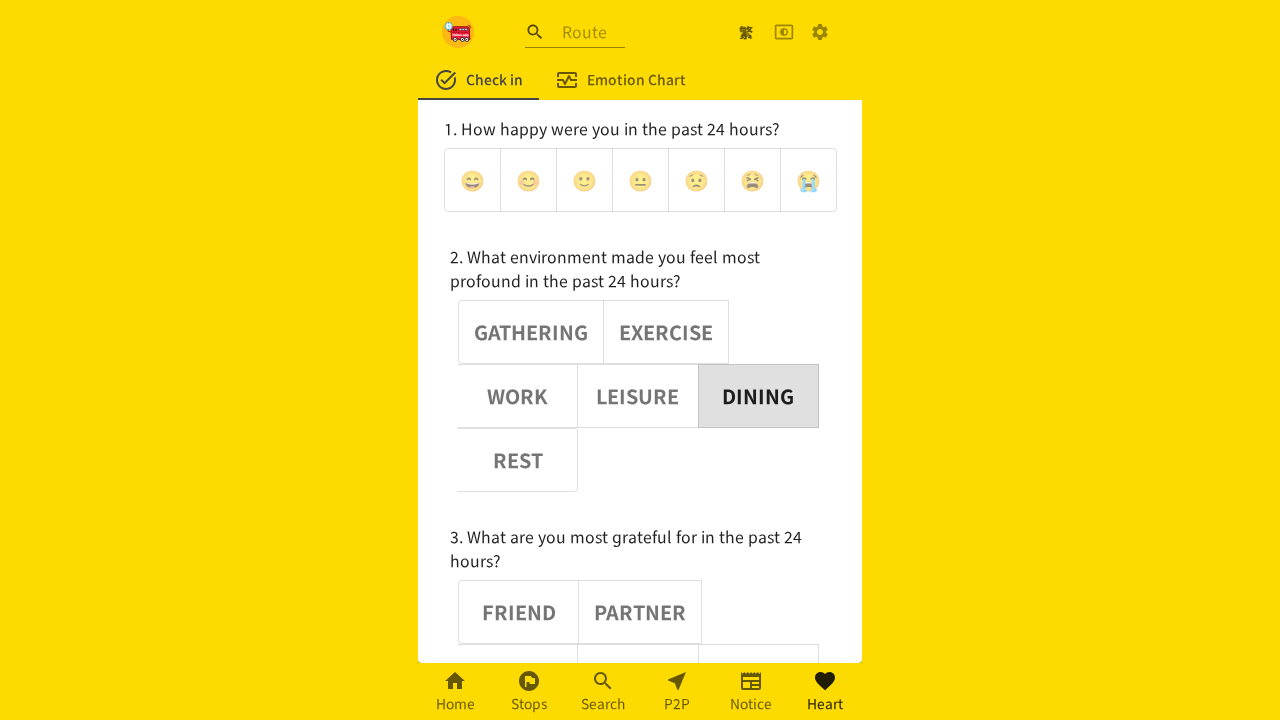

Verified noun button 4 is selected (aria-pressed=true)
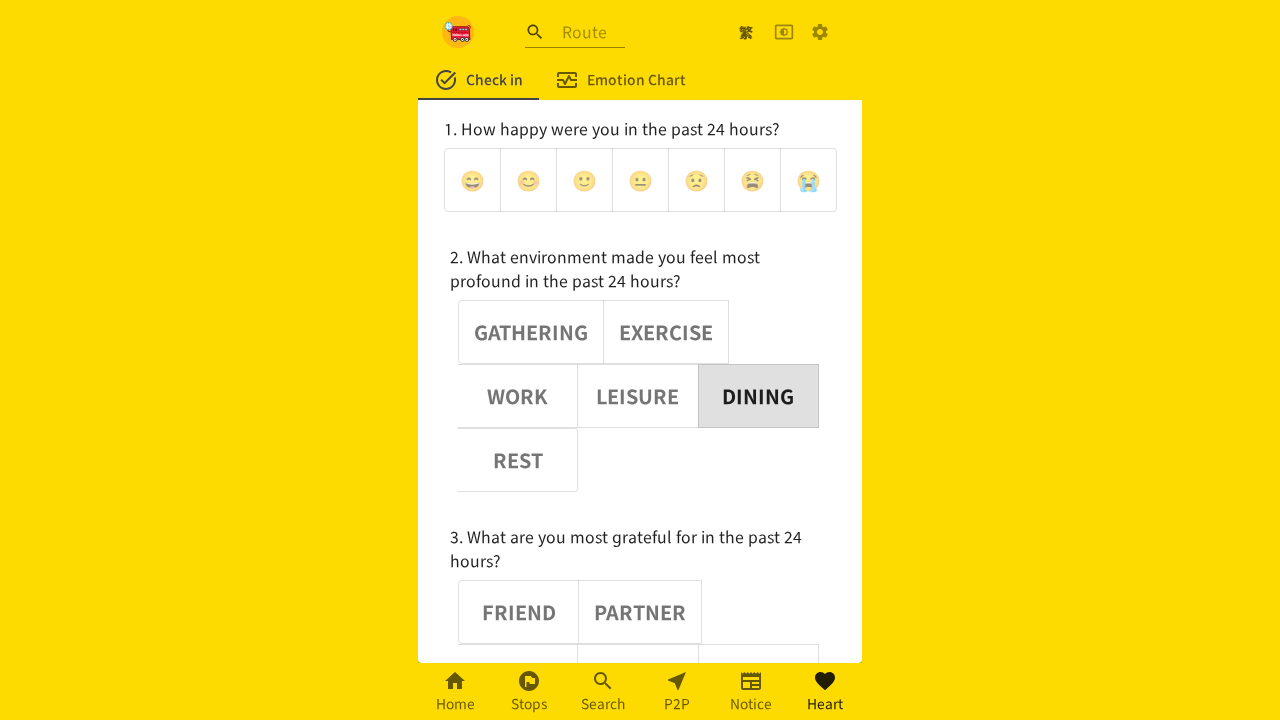

Verified noun button 0 is deselected (aria-pressed=false)
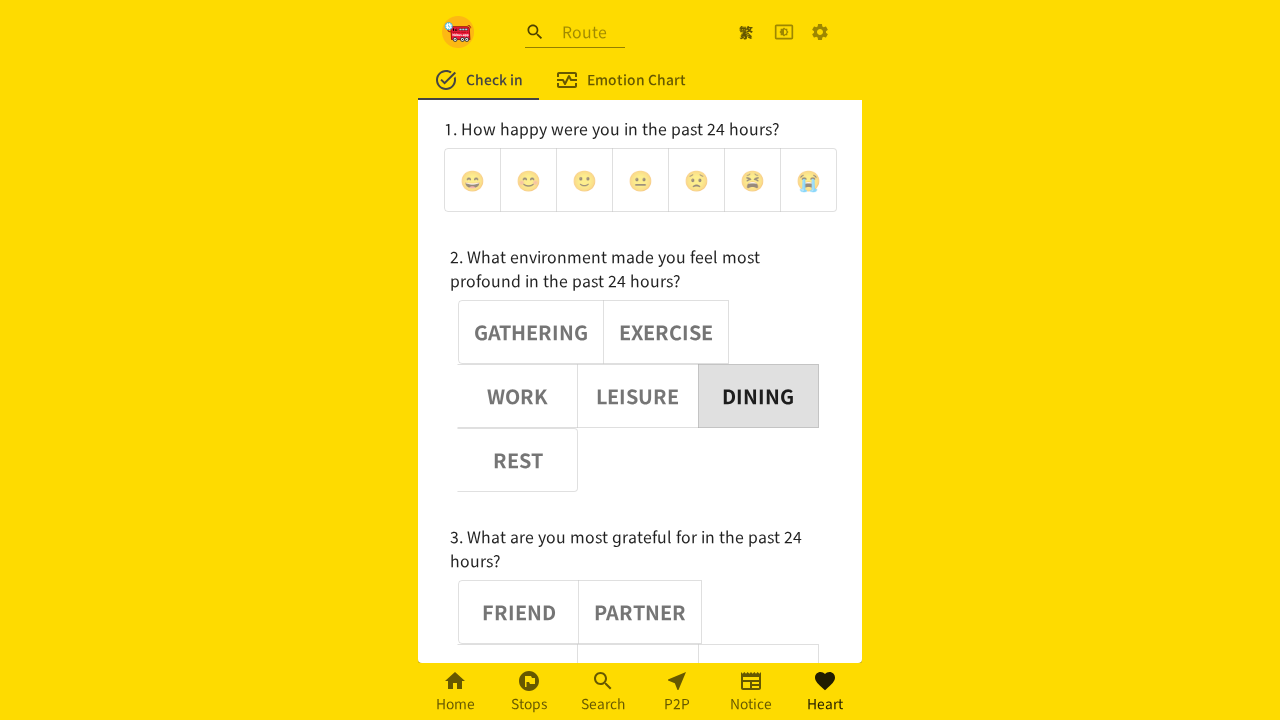

Verified noun button 1 is deselected (aria-pressed=false)
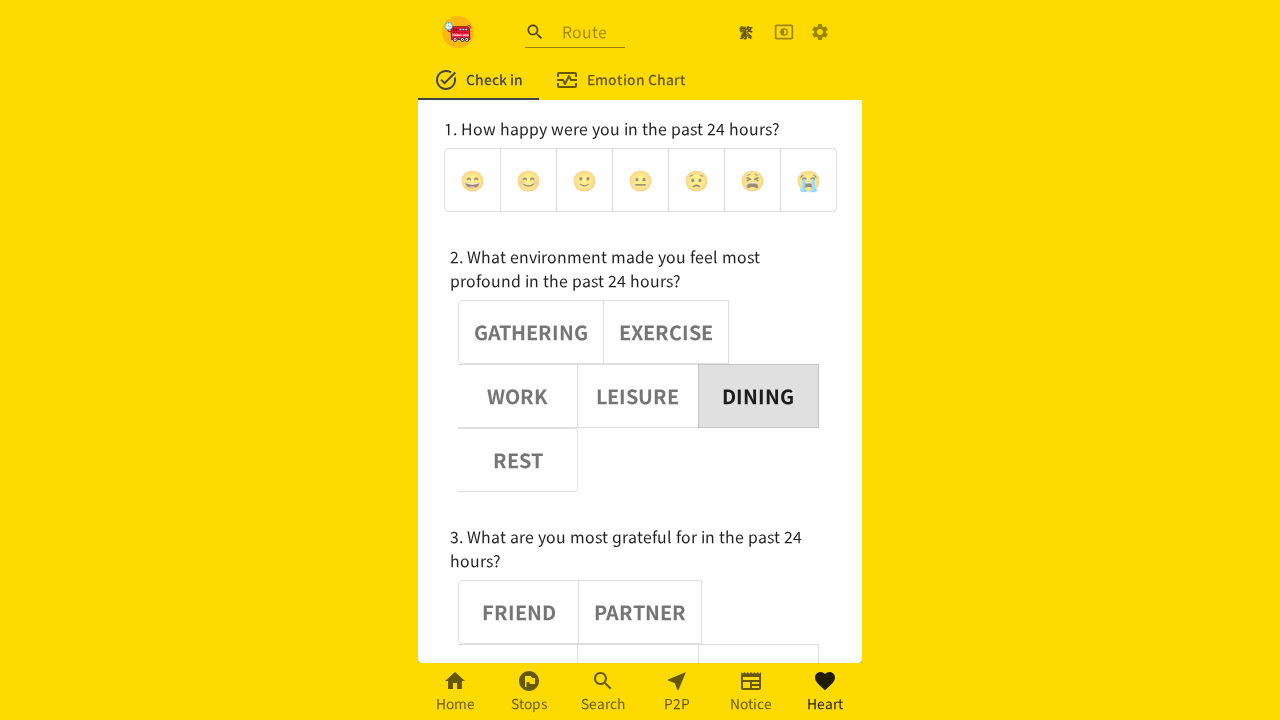

Verified noun button 2 is deselected (aria-pressed=false)
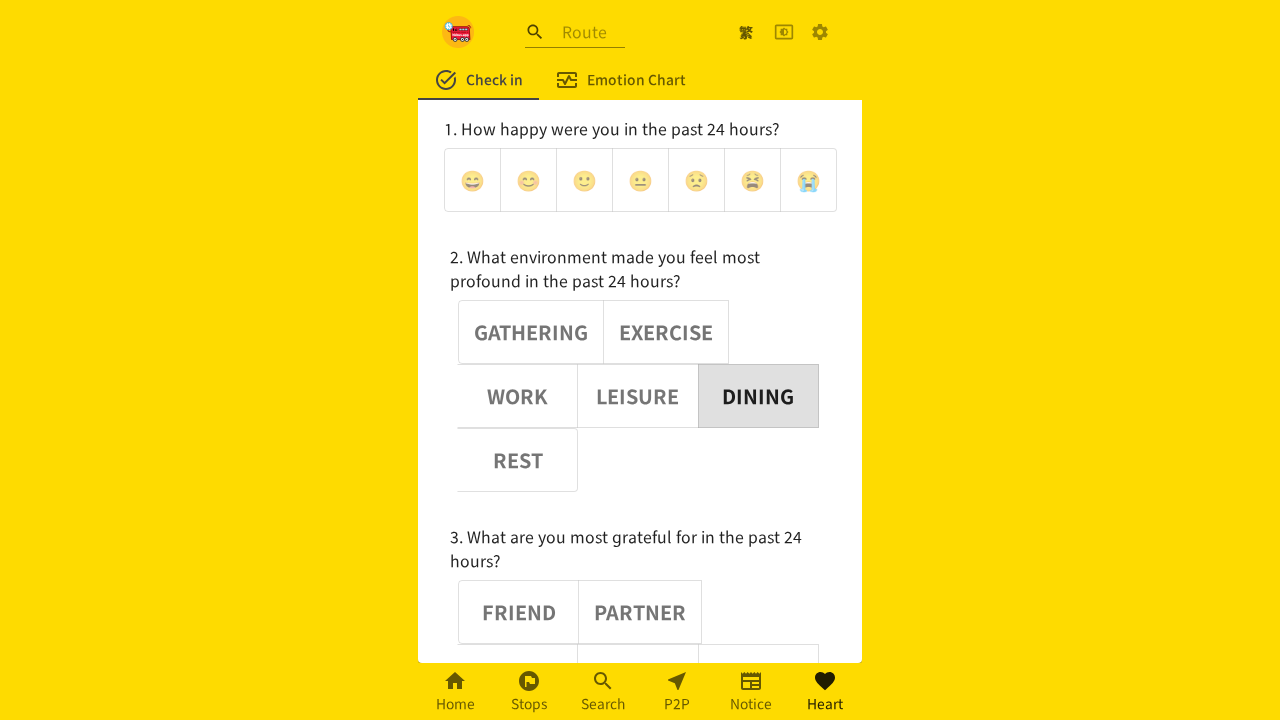

Verified noun button 3 is deselected (aria-pressed=false)
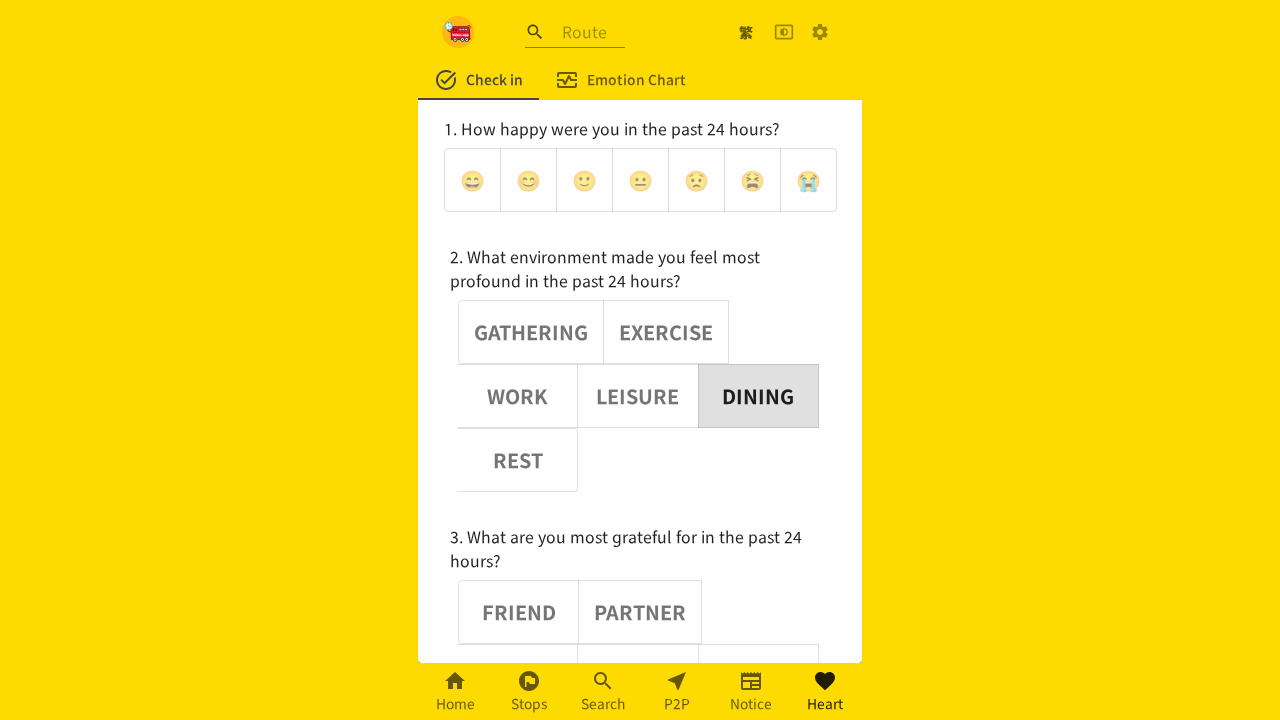

Verified noun button 5 is deselected (aria-pressed=false)
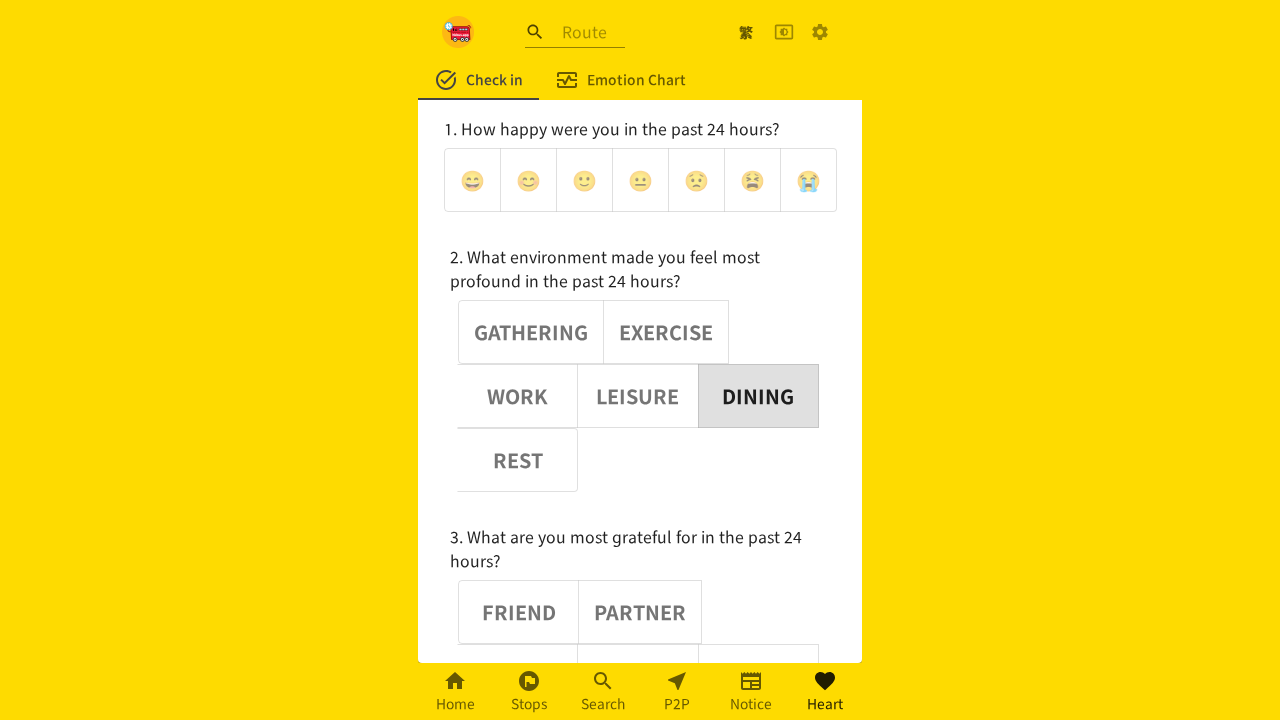

Clicked noun button 5 at (518, 460) on (//div[@role='group'])[2] >> button >> nth=5
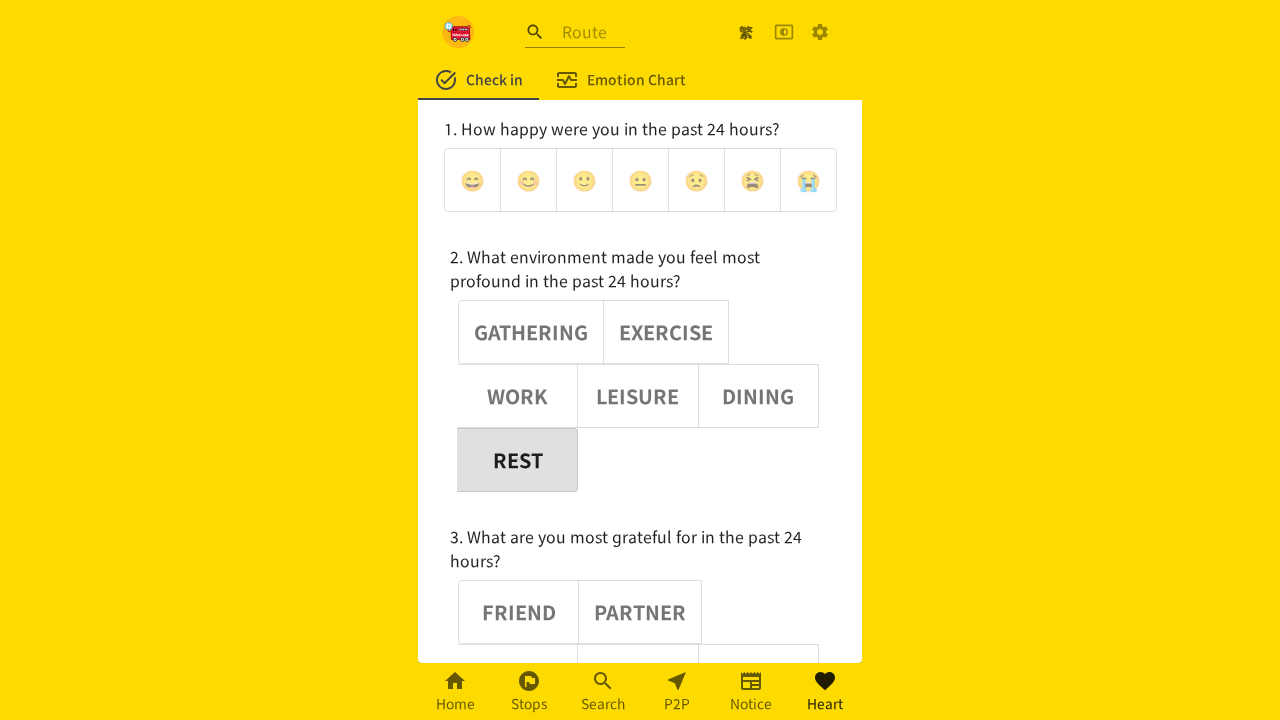

Waited for button 5 selection to register
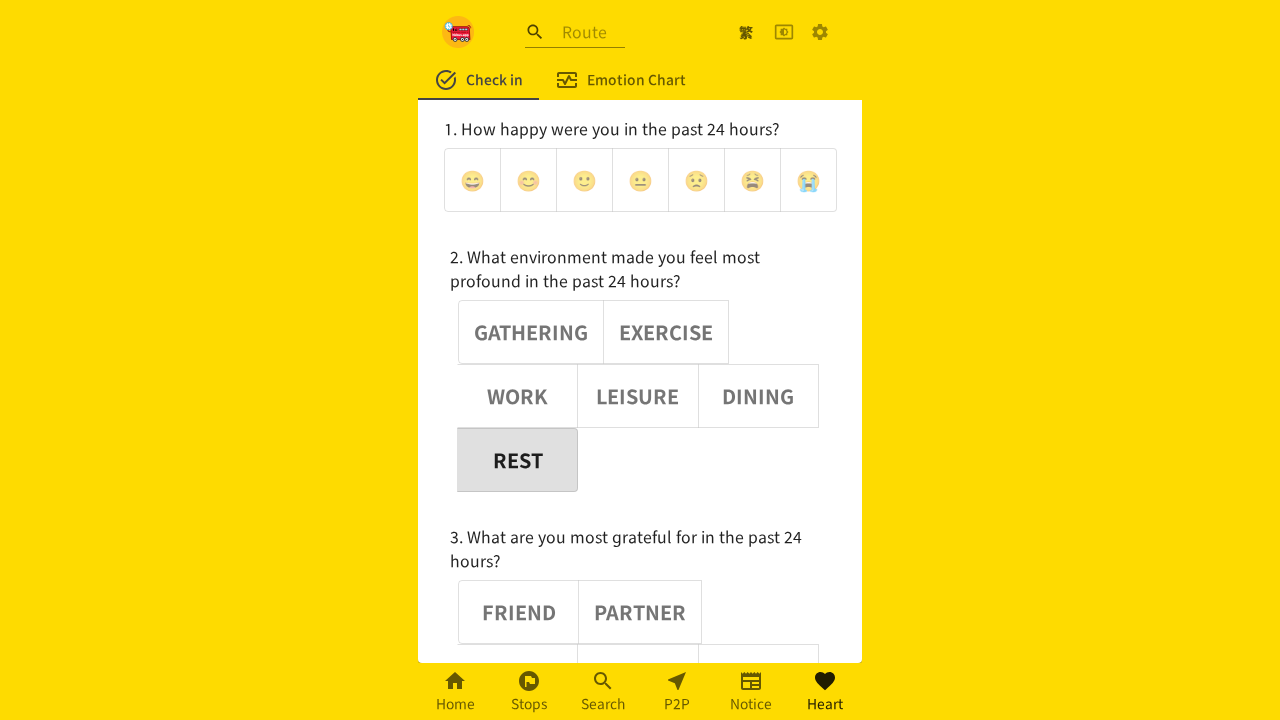

Verified noun button 5 is selected (aria-pressed=true)
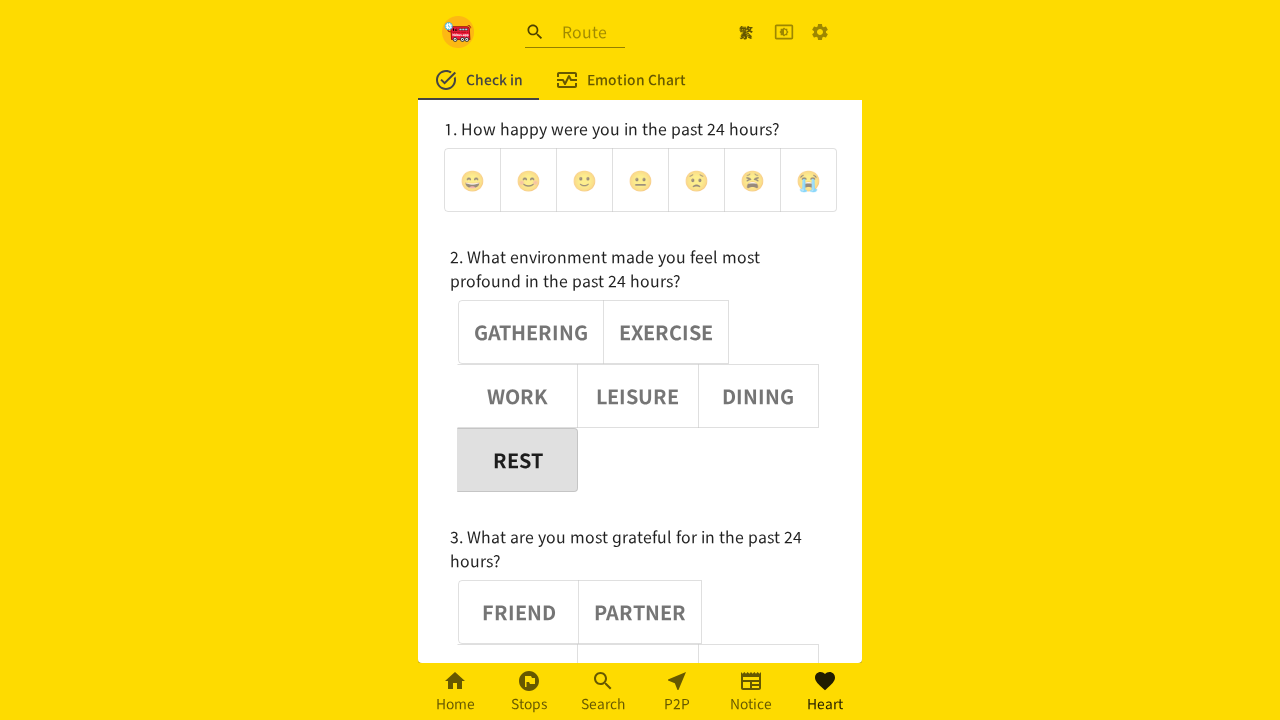

Verified noun button 0 is deselected (aria-pressed=false)
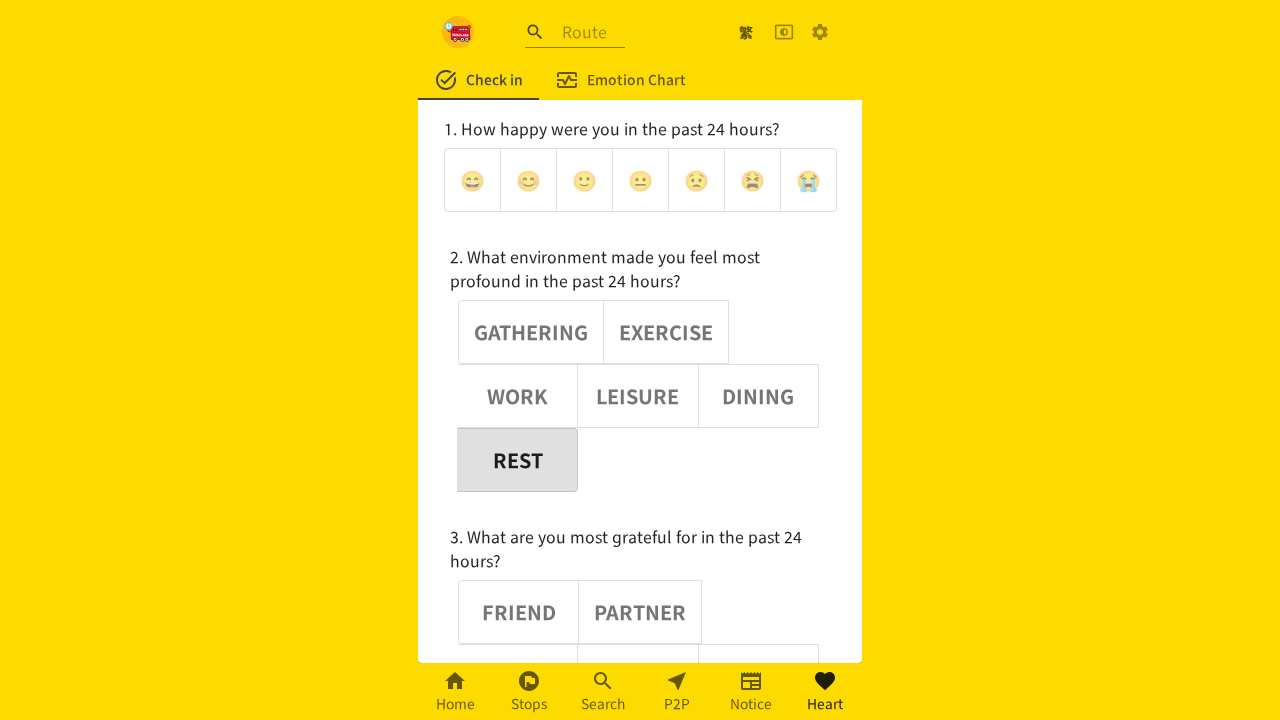

Verified noun button 1 is deselected (aria-pressed=false)
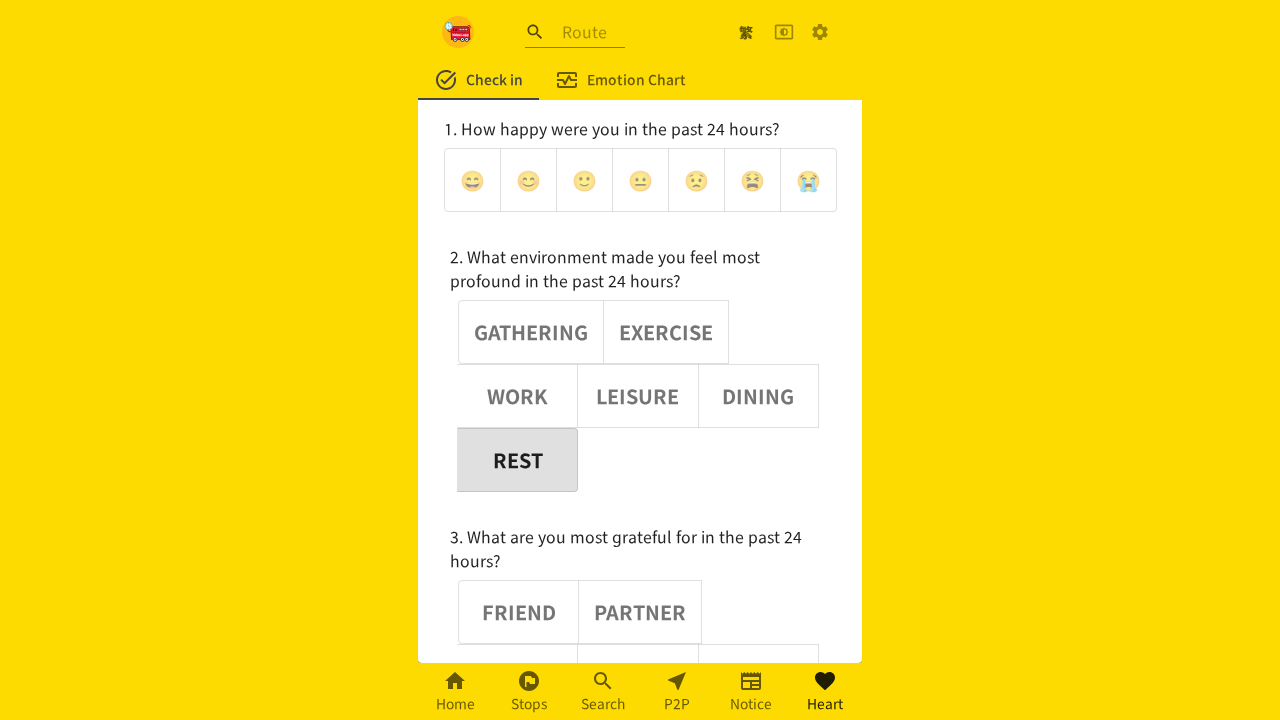

Verified noun button 2 is deselected (aria-pressed=false)
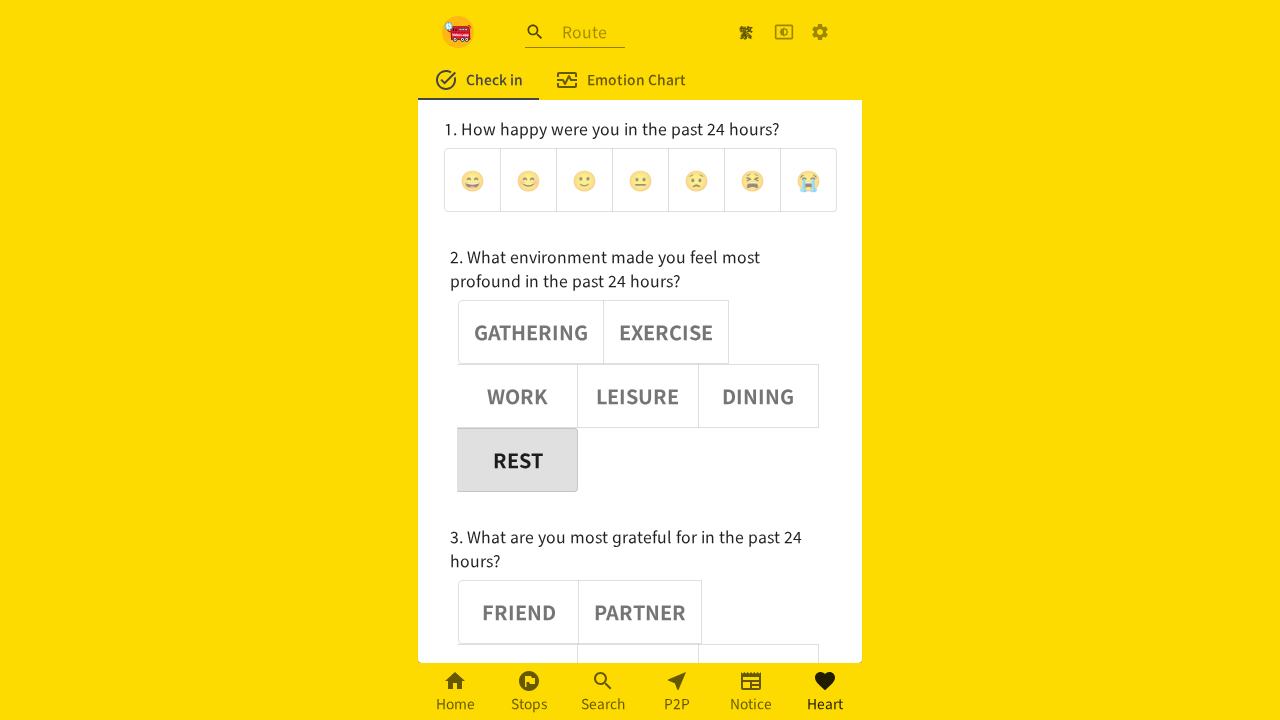

Verified noun button 3 is deselected (aria-pressed=false)
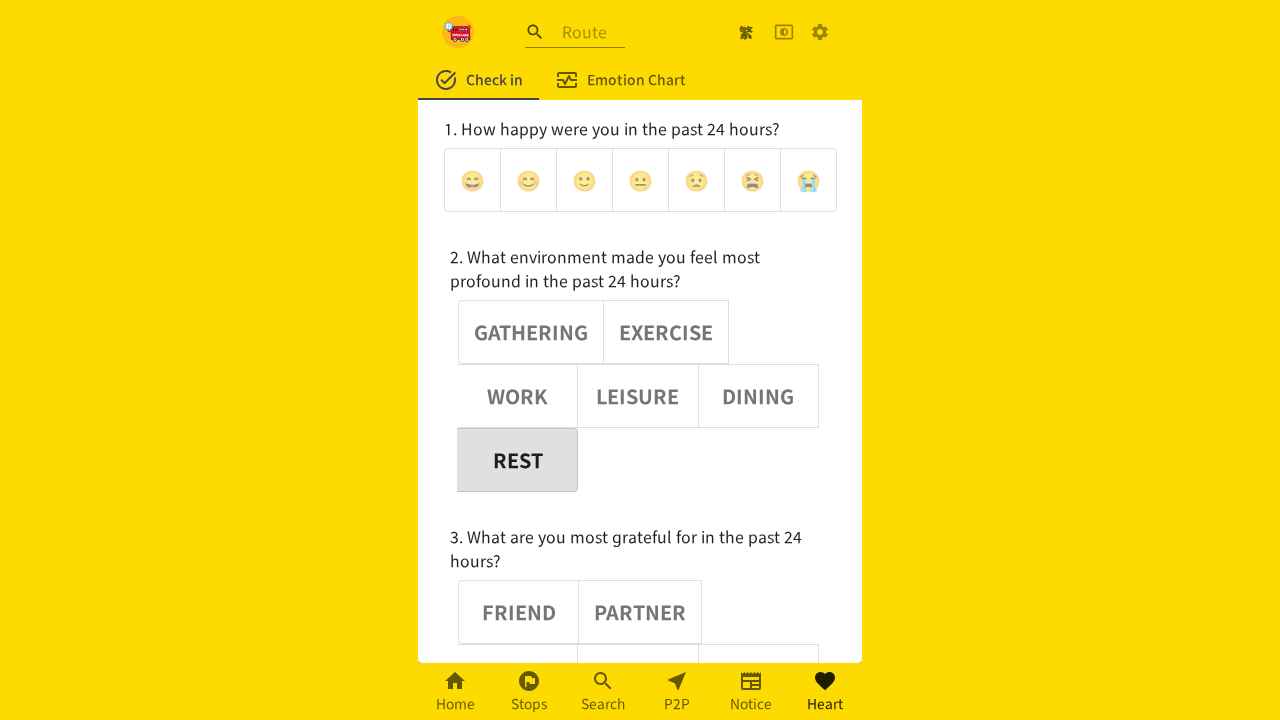

Verified noun button 4 is deselected (aria-pressed=false)
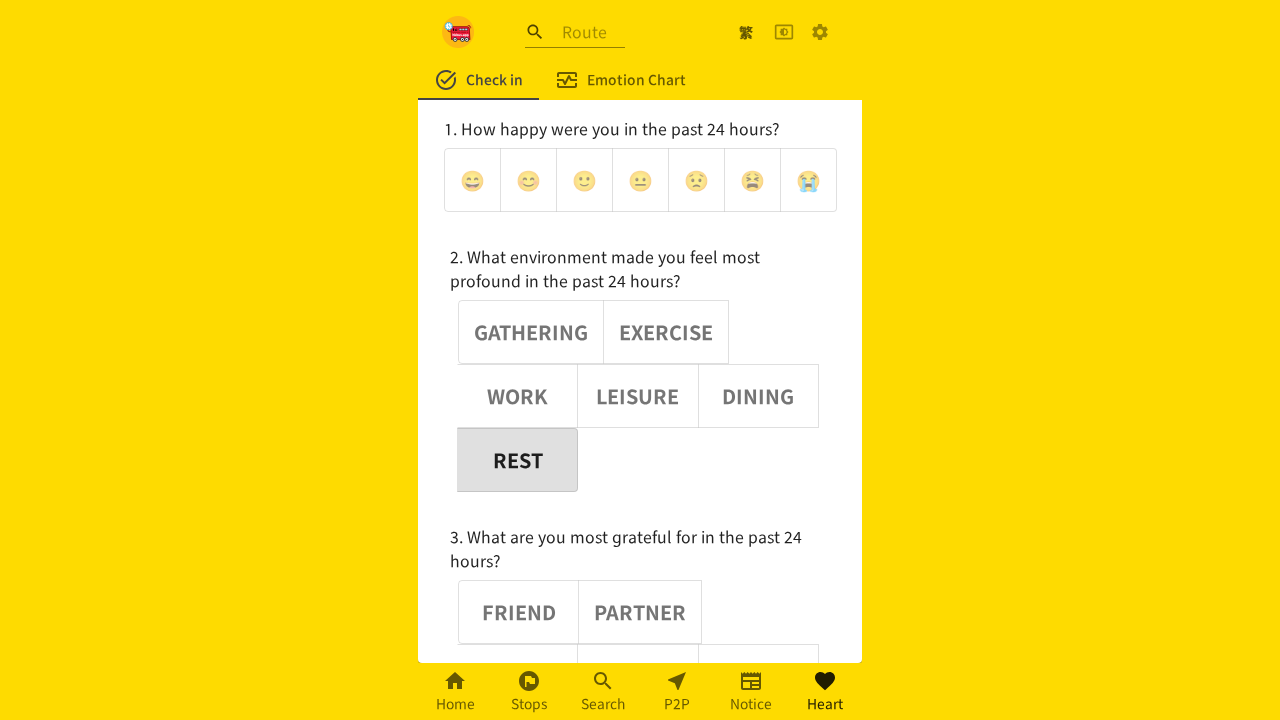

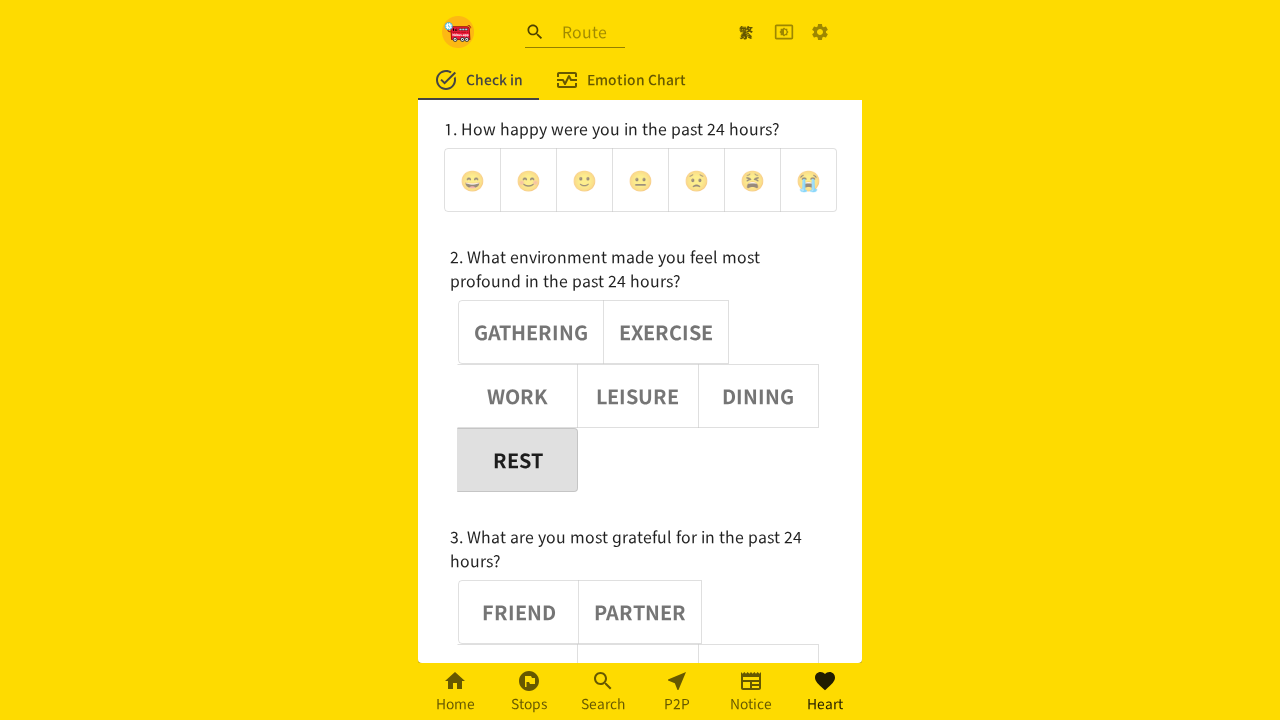